Navigates to the analytics page and repeatedly clicks the "Show more" button to load all content until no more items can be loaded

Starting URL: https://priority2030.ru/analytics

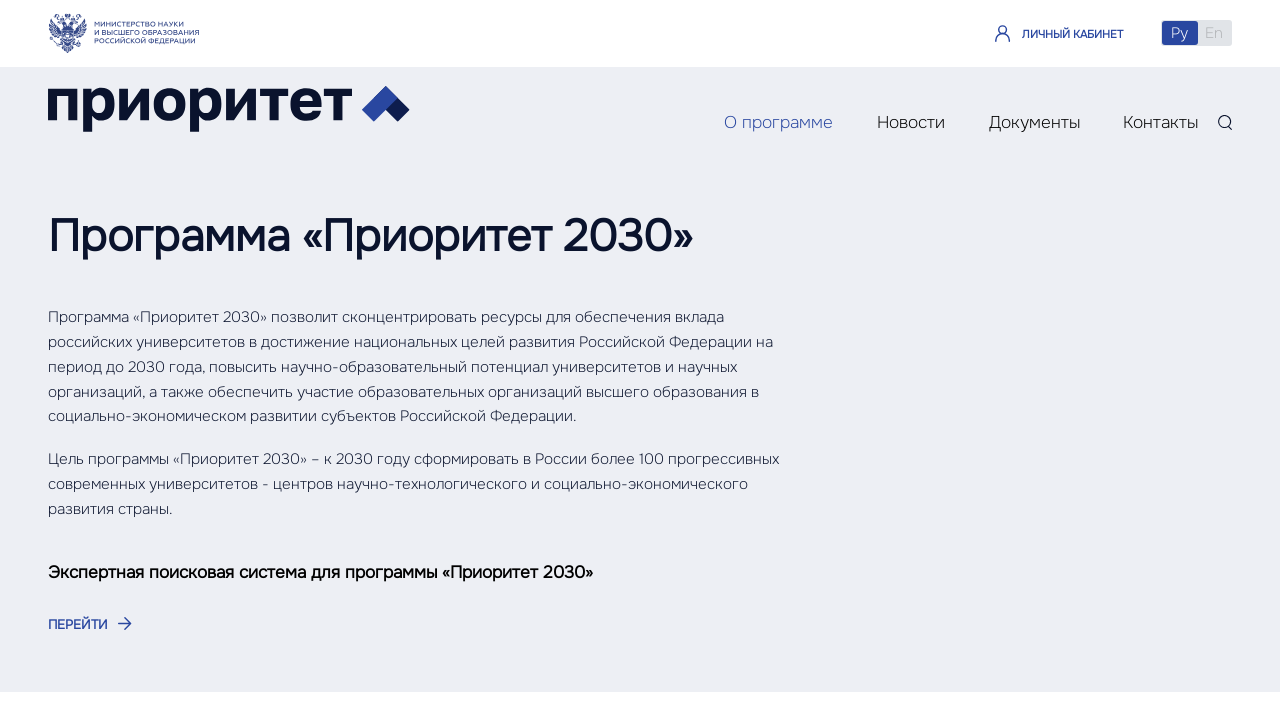

Navigated to analytics page at https://priority2030.ru/analytics
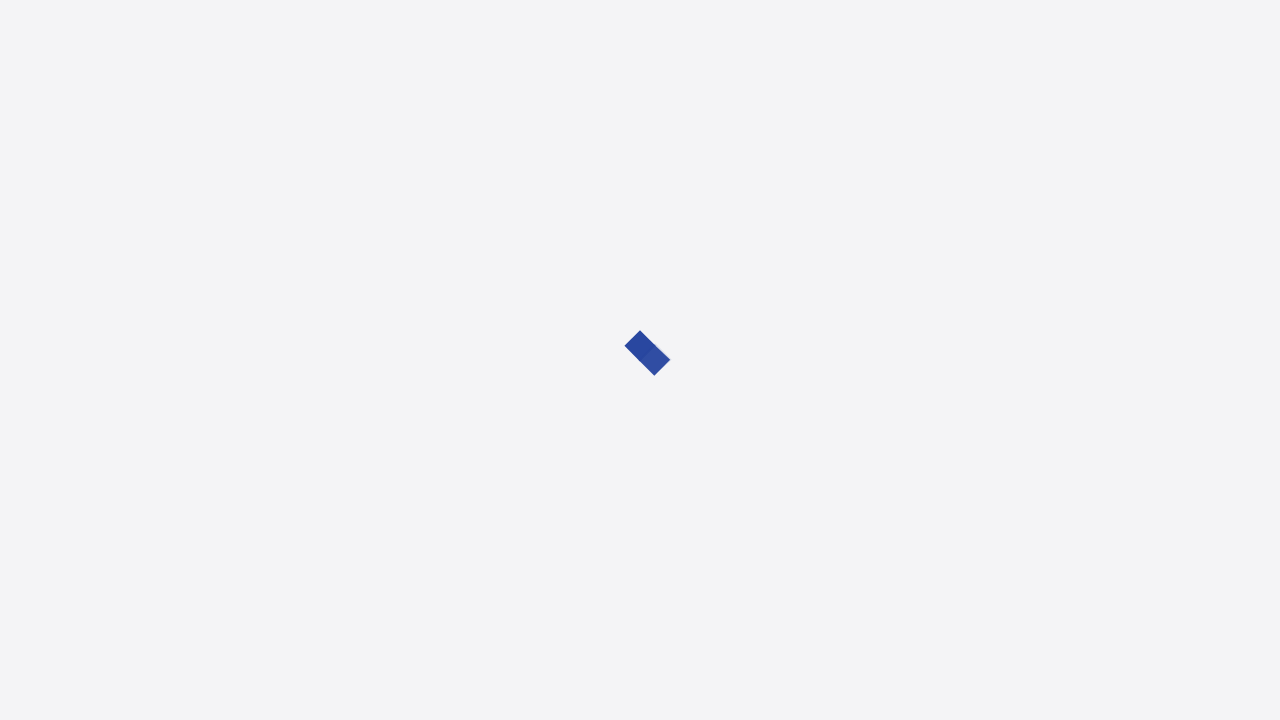

Show more button appeared on the page
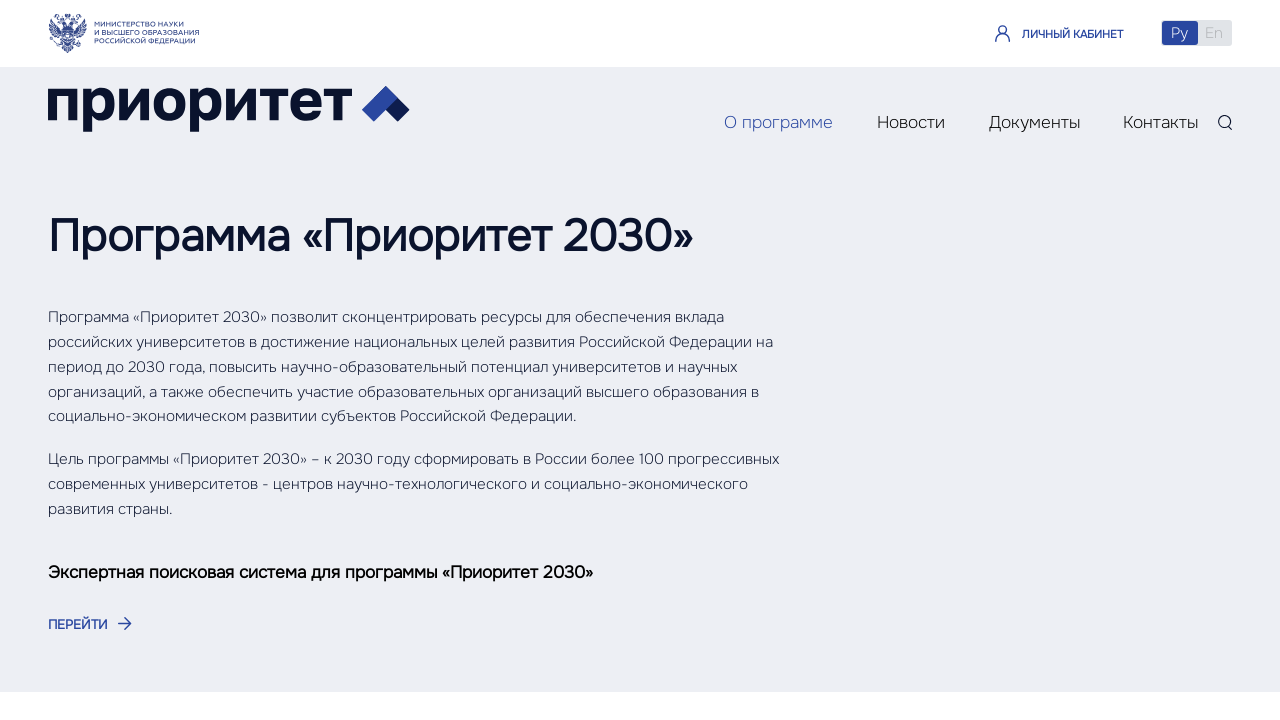

Clicked 'Show more' button to load more content at (640, 361) on button[aria-label='Смотреть еще']
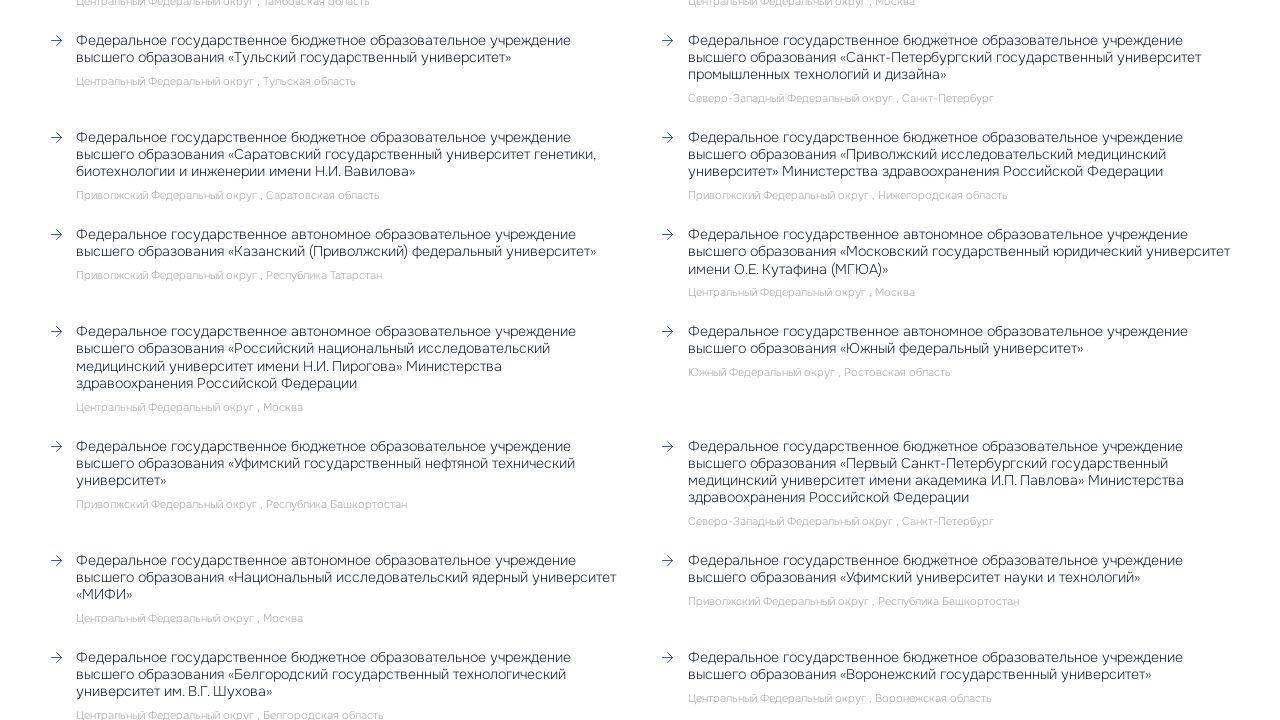

Content loading completed, loader disappeared
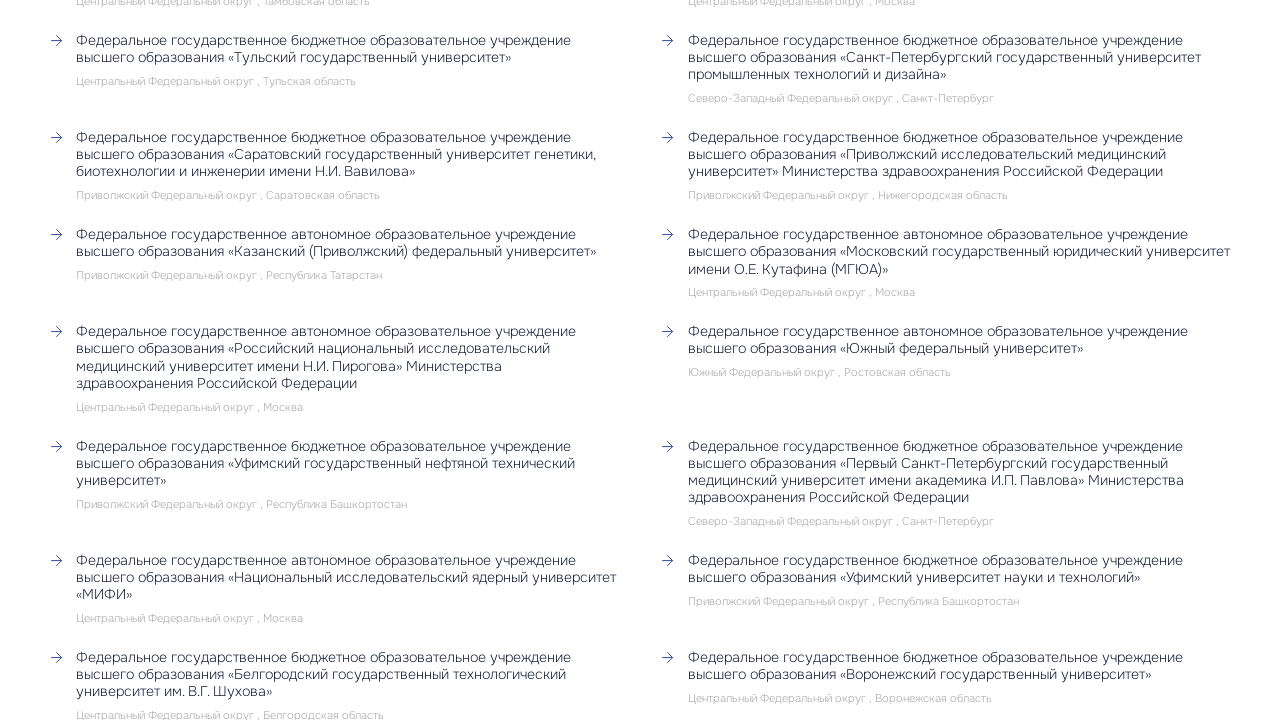

Waited for content to fully render
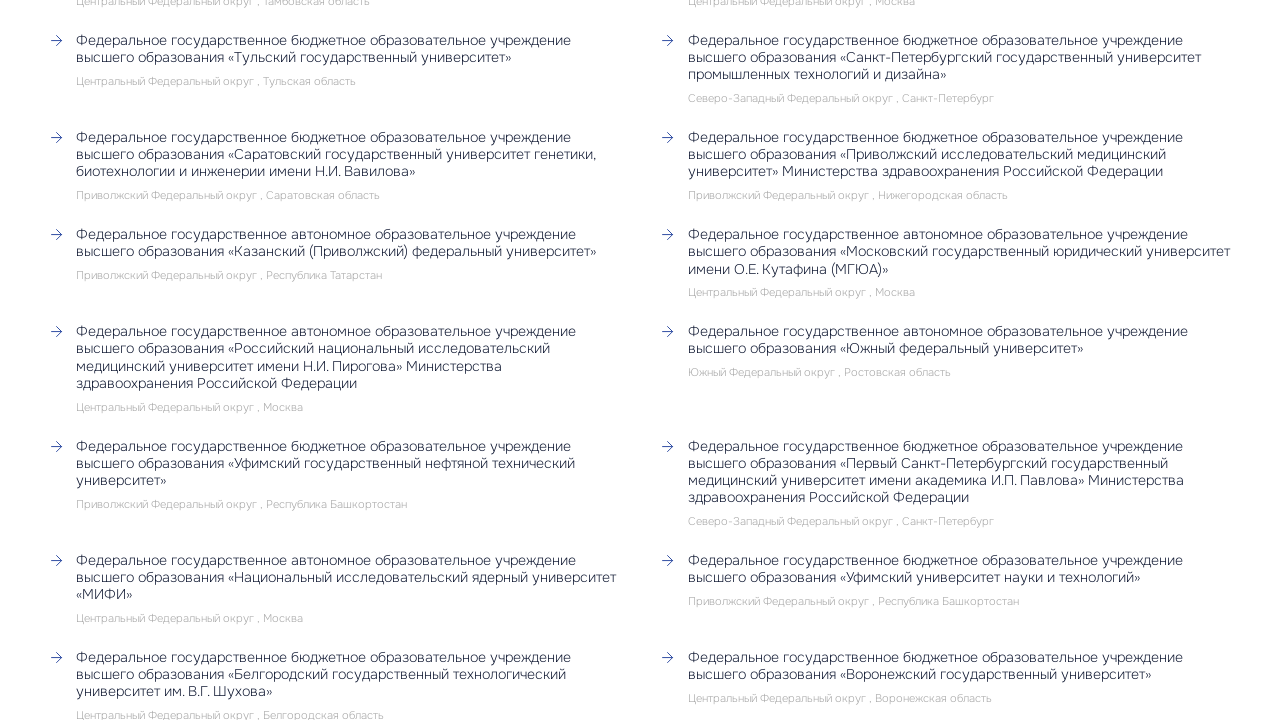

Clicked 'Show more' button to load more content at (640, 361) on button[aria-label='Смотреть еще']
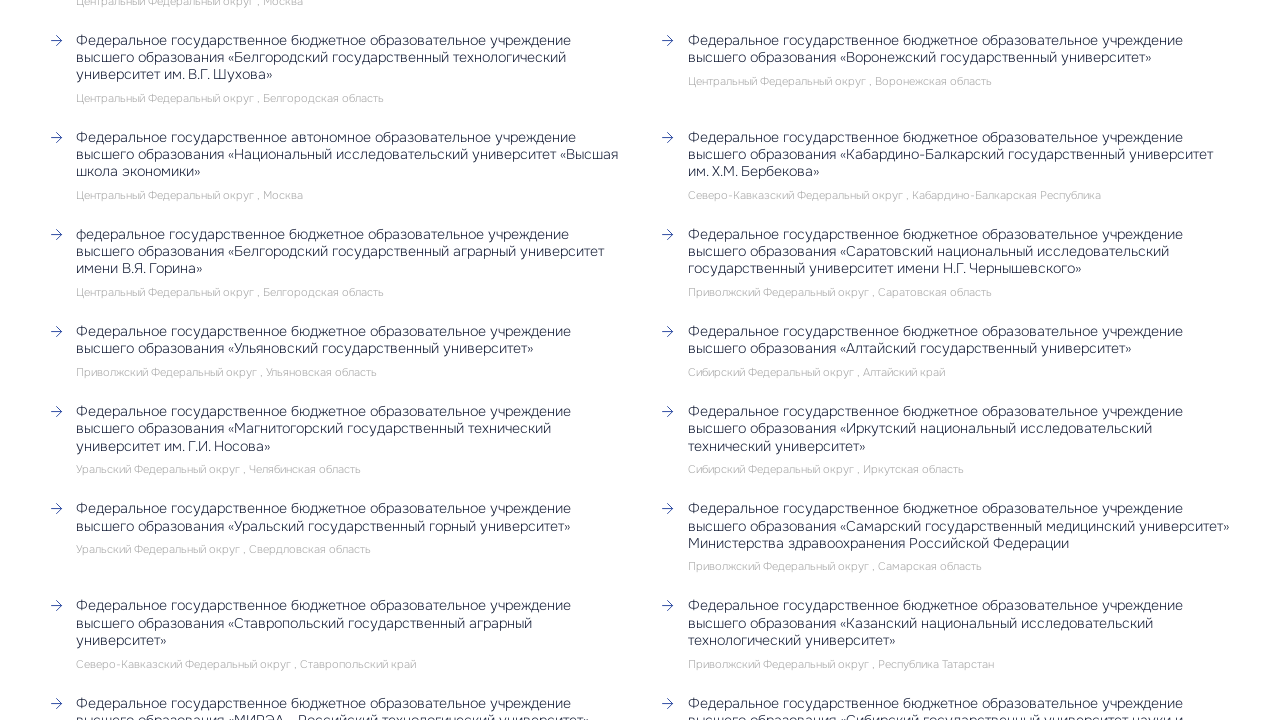

Content loading completed, loader disappeared
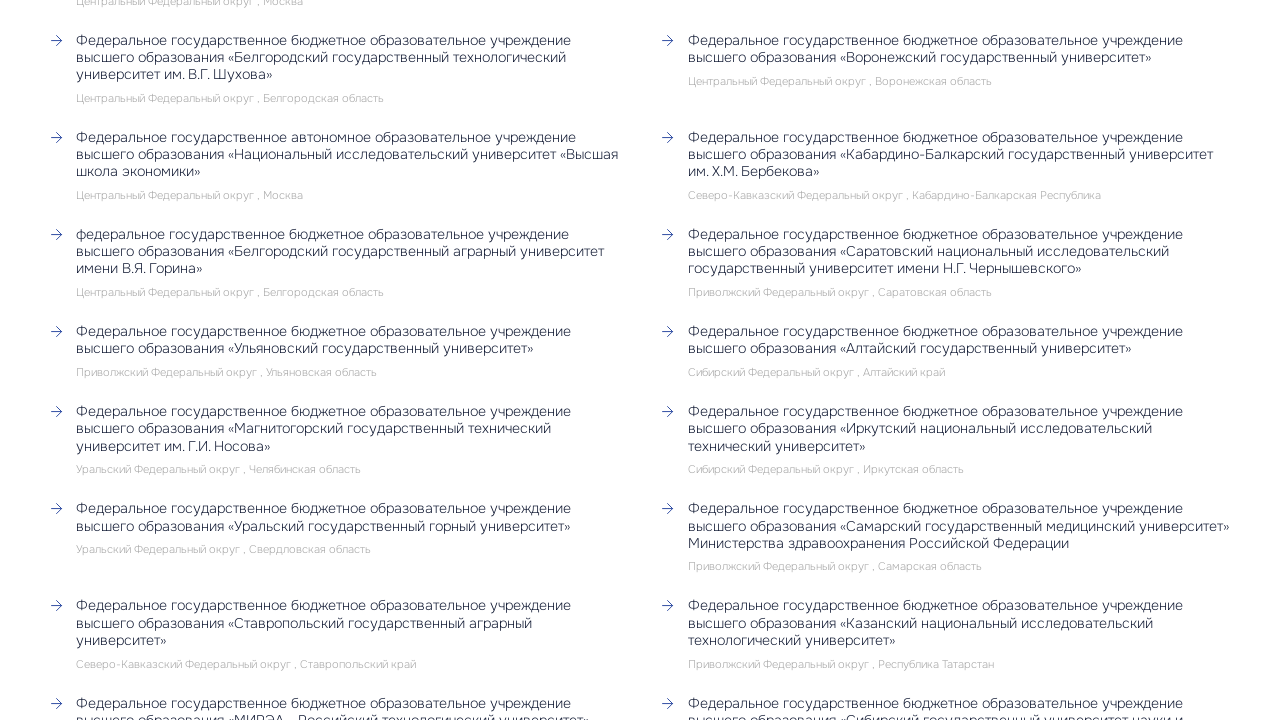

Waited for content to fully render
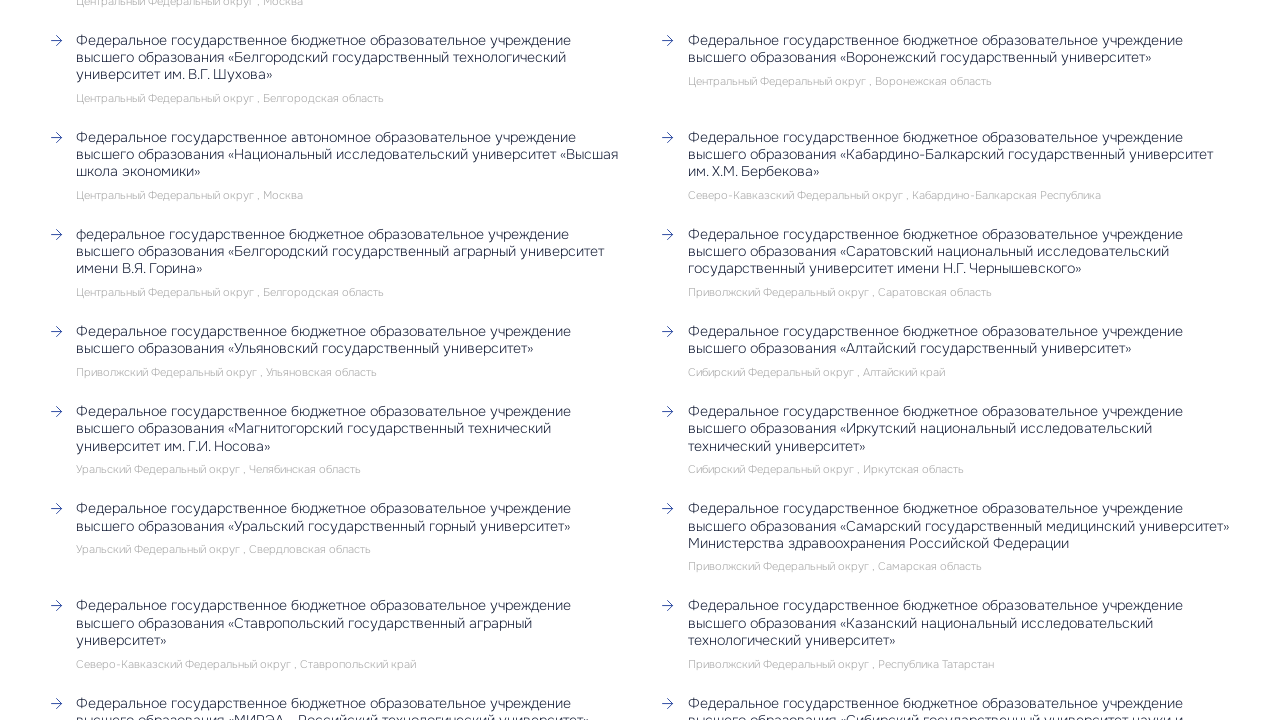

Clicked 'Show more' button to load more content at (640, 360) on button[aria-label='Смотреть еще']
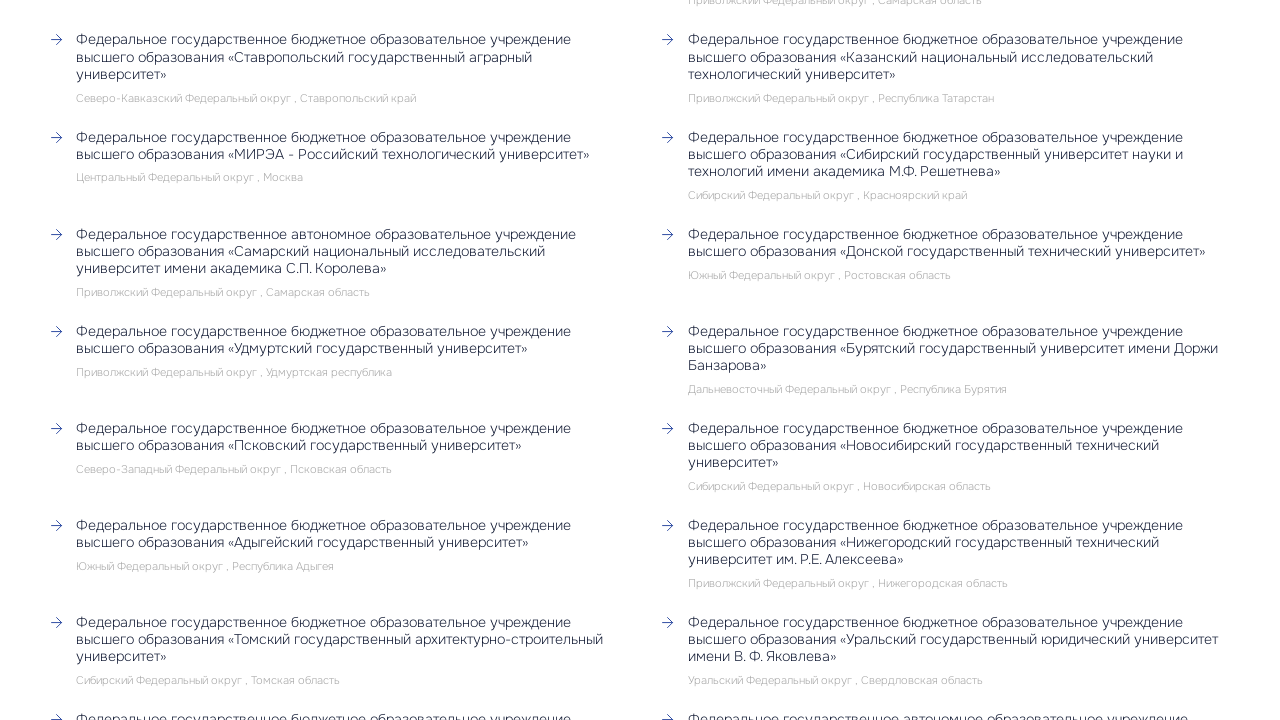

Content loading completed, loader disappeared
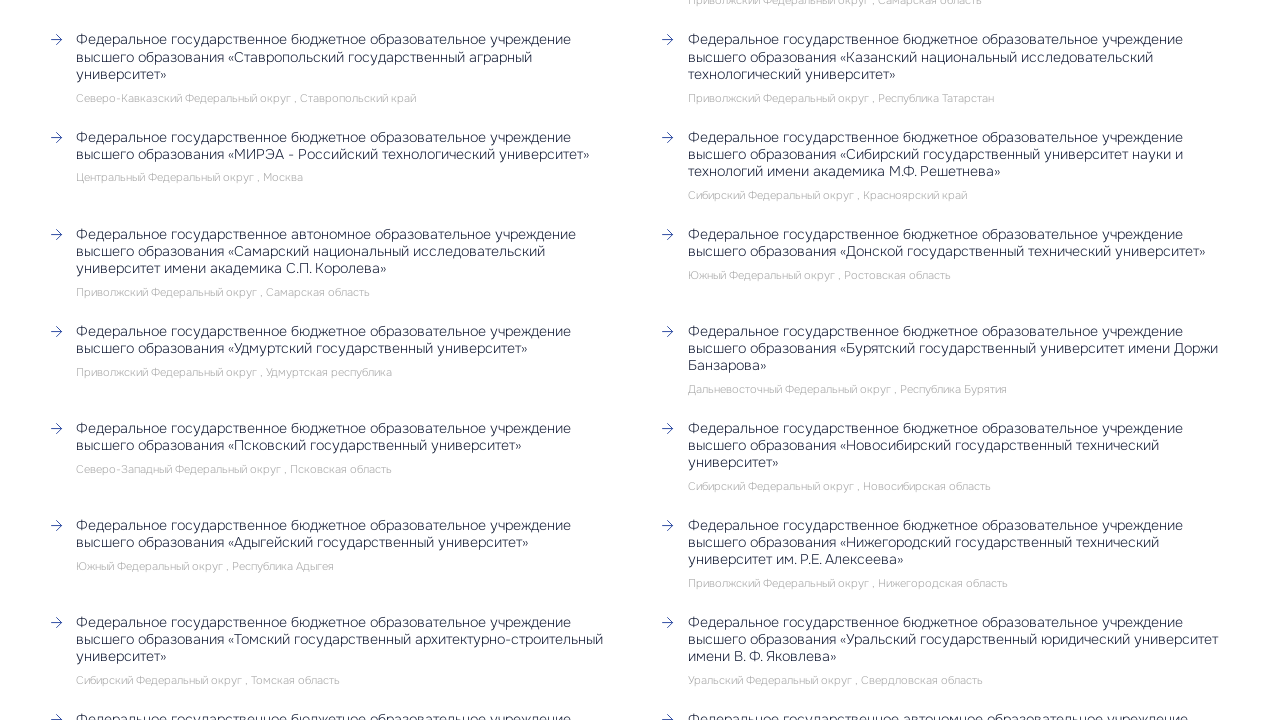

Waited for content to fully render
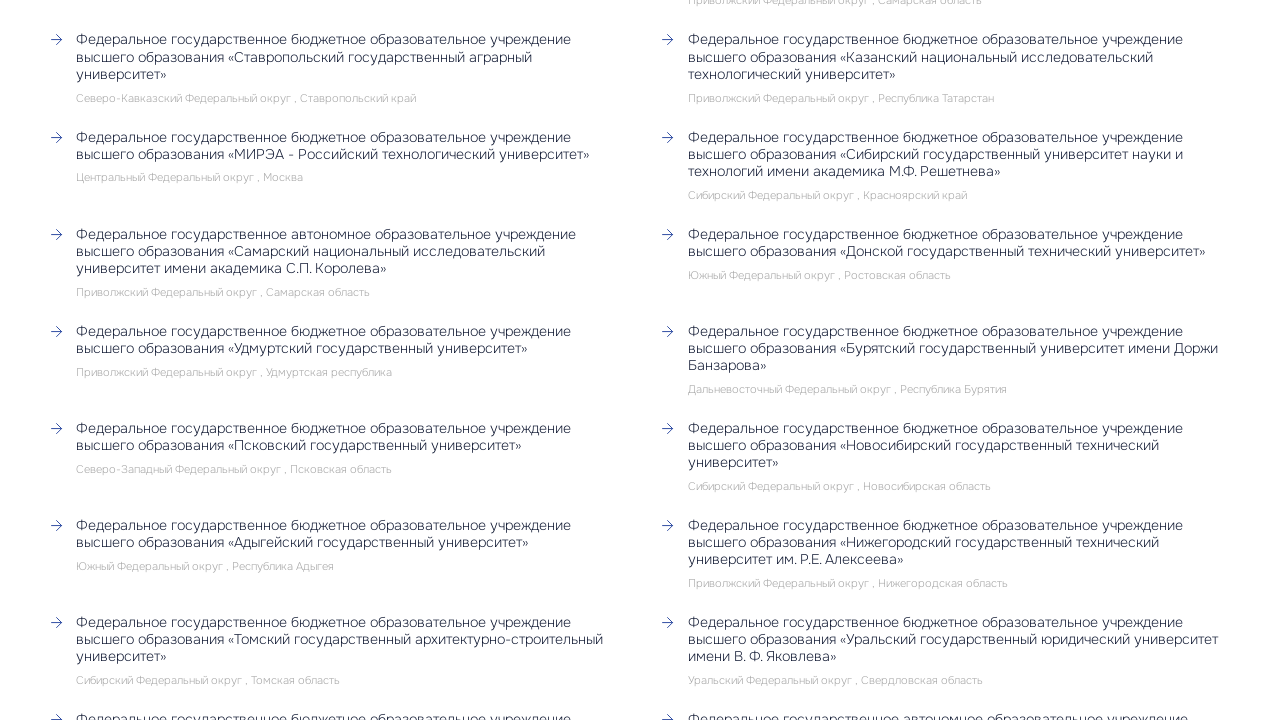

Clicked 'Show more' button to load more content at (640, 361) on button[aria-label='Смотреть еще']
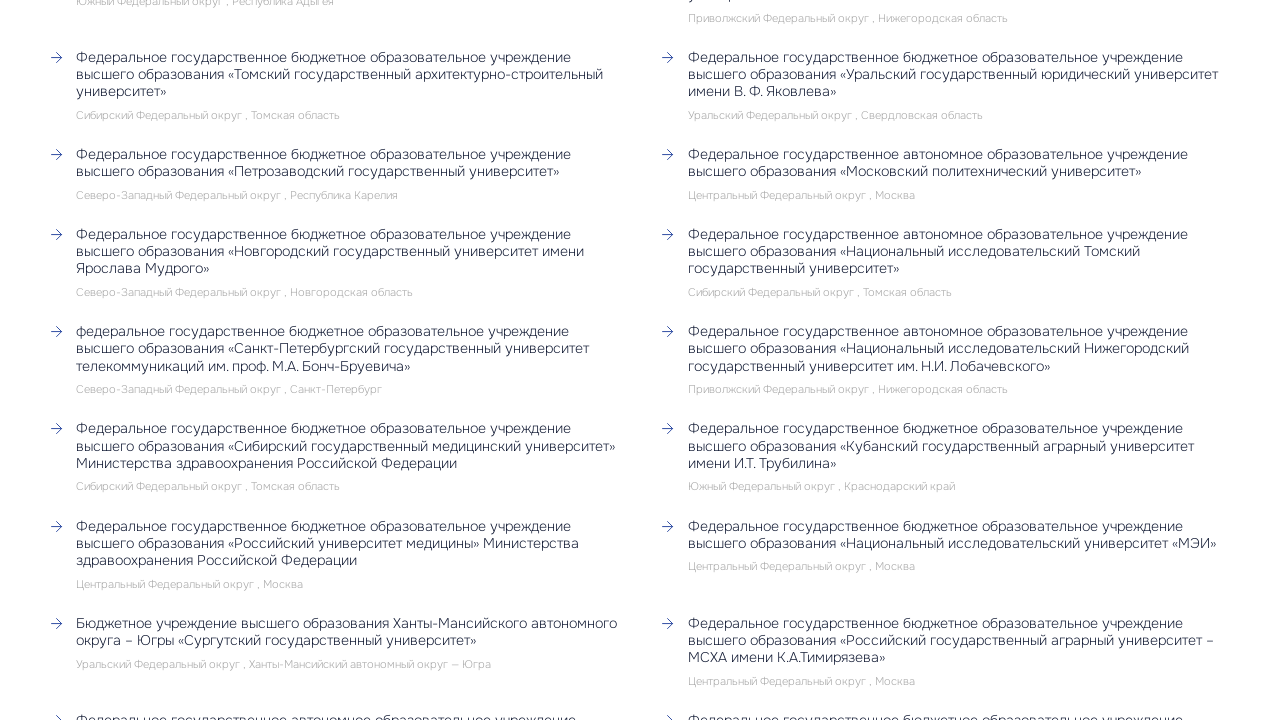

Content loading completed, loader disappeared
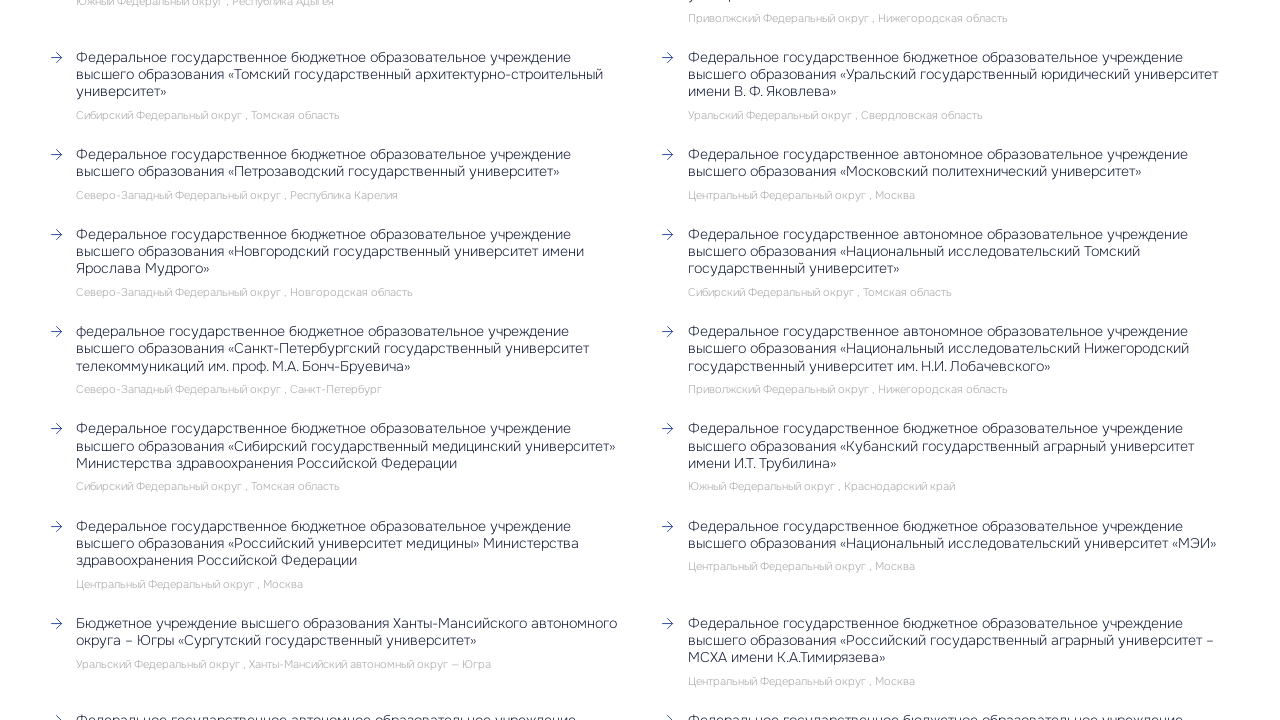

Waited for content to fully render
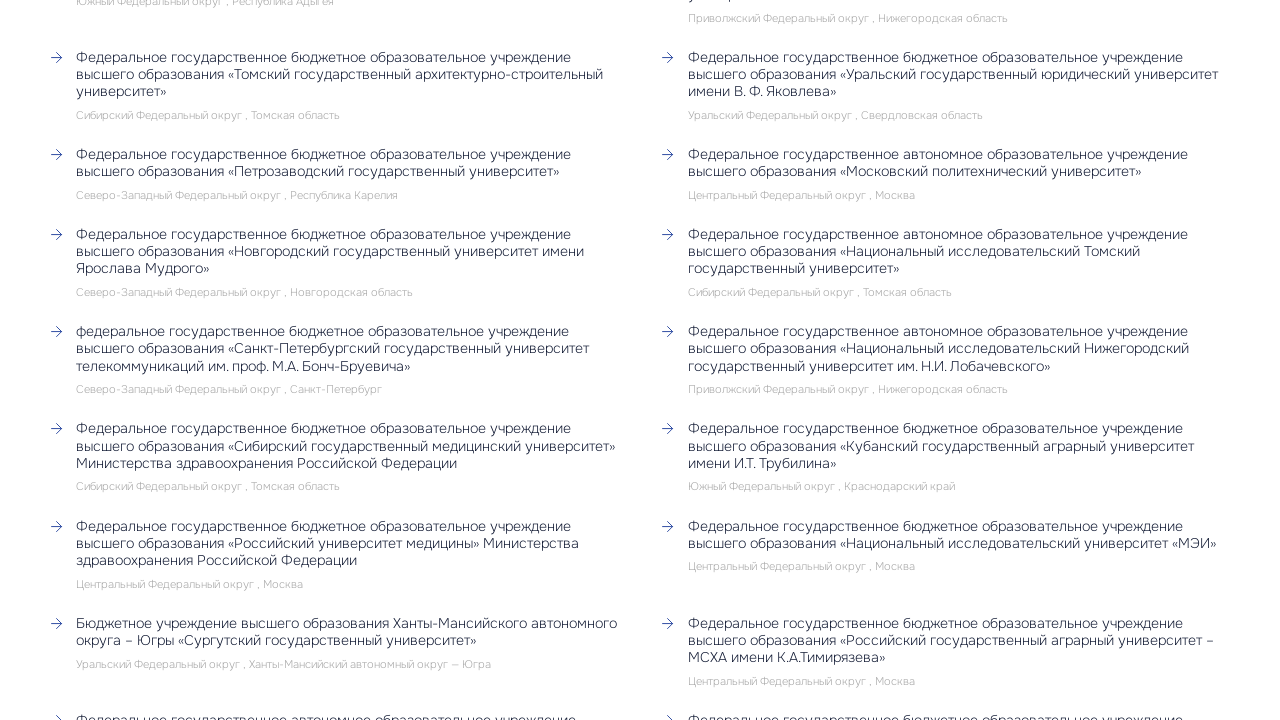

Clicked 'Show more' button to load more content at (640, 361) on button[aria-label='Смотреть еще']
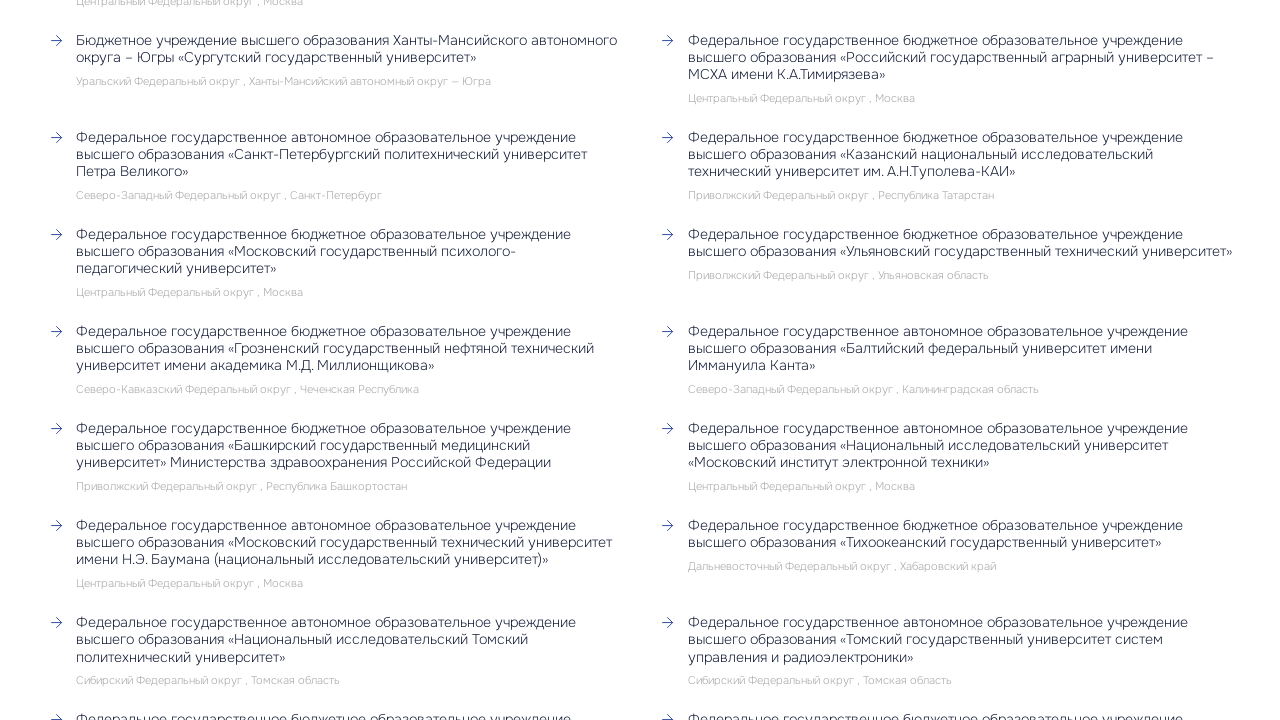

Content loading completed, loader disappeared
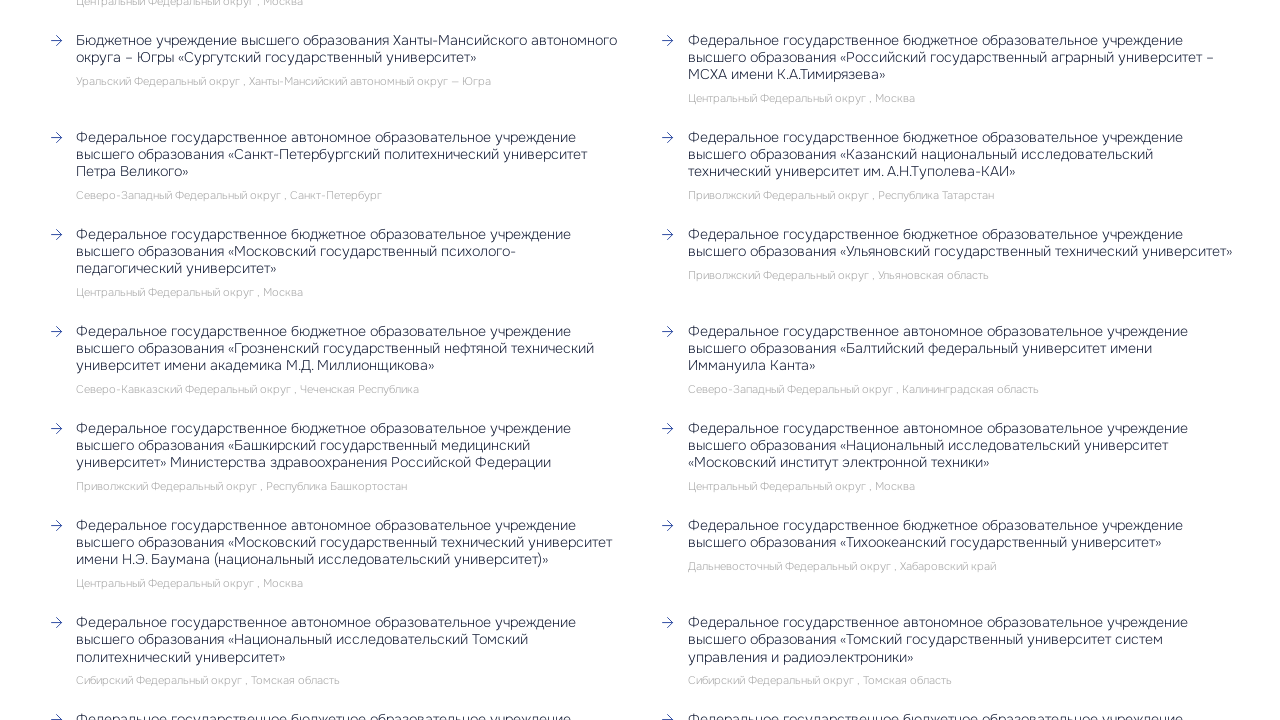

Waited for content to fully render
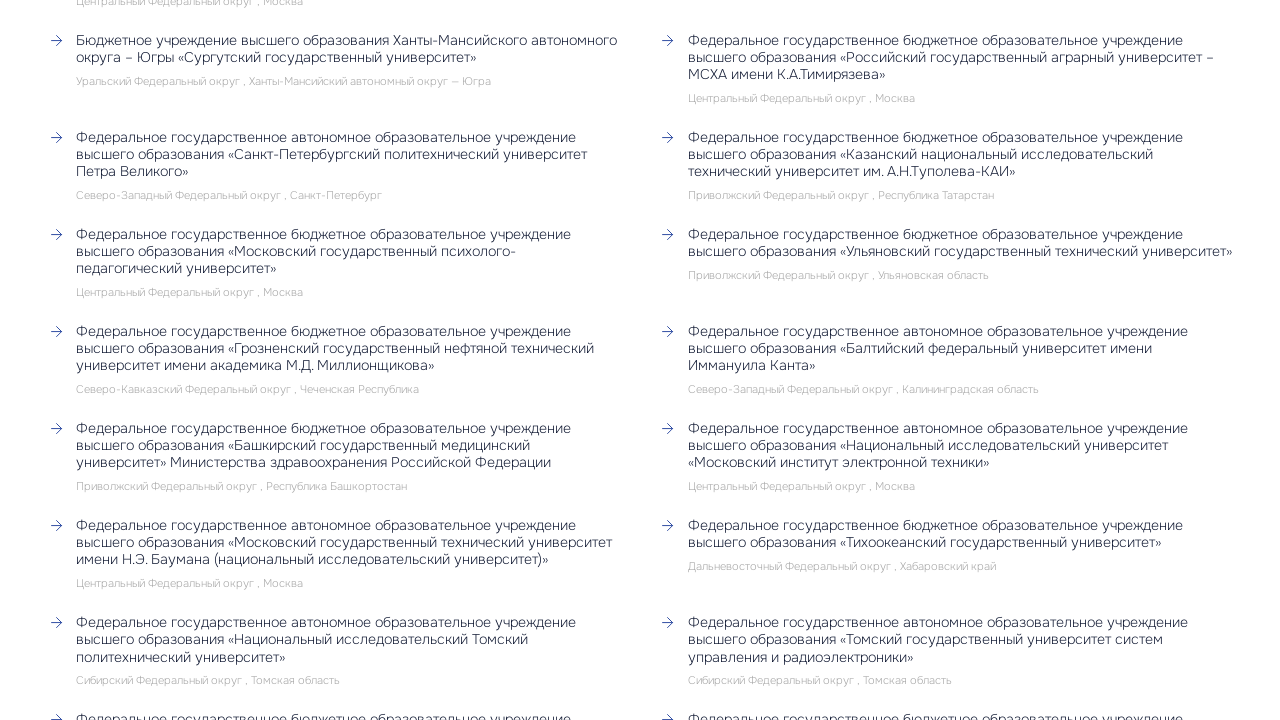

Clicked 'Show more' button to load more content at (640, 360) on button[aria-label='Смотреть еще']
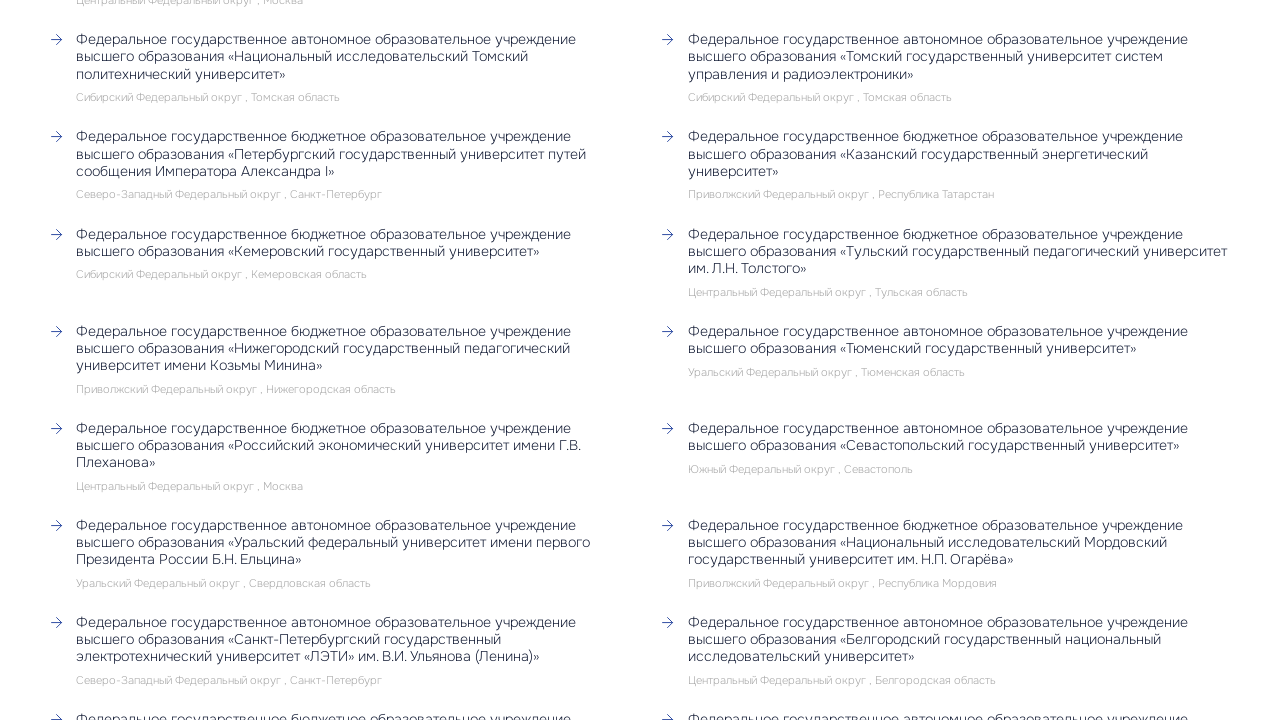

Content loading completed, loader disappeared
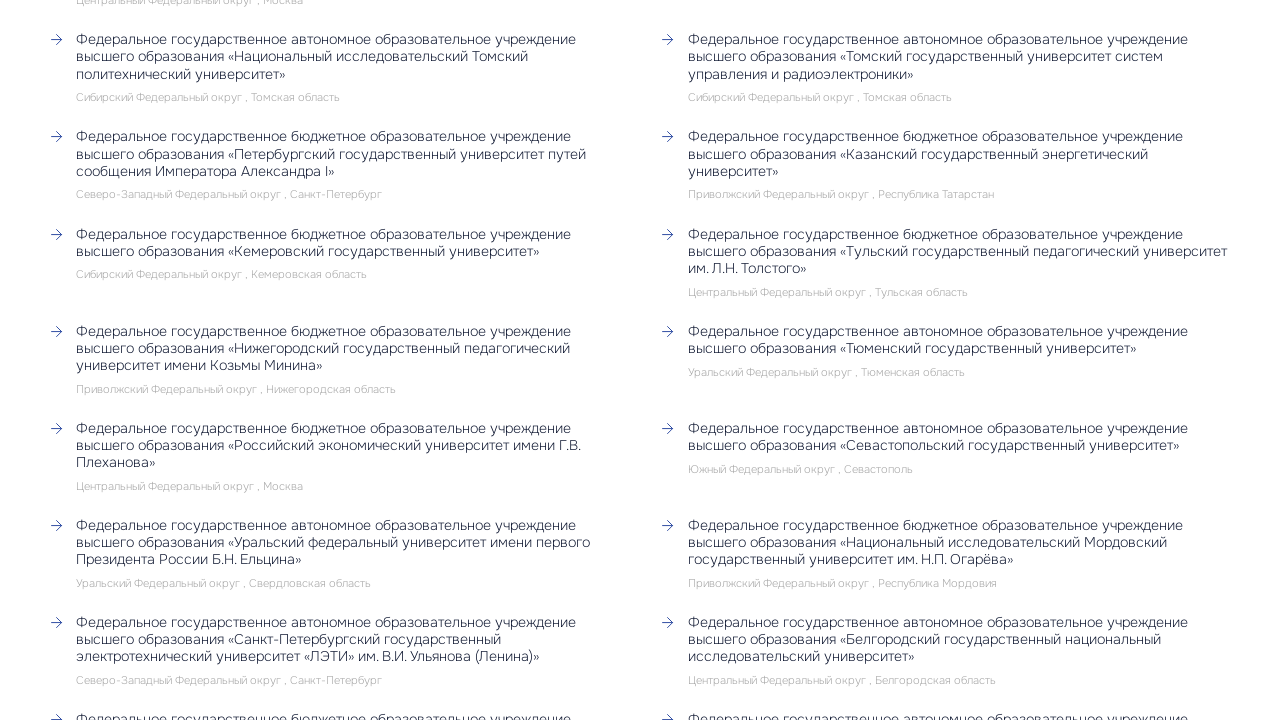

Waited for content to fully render
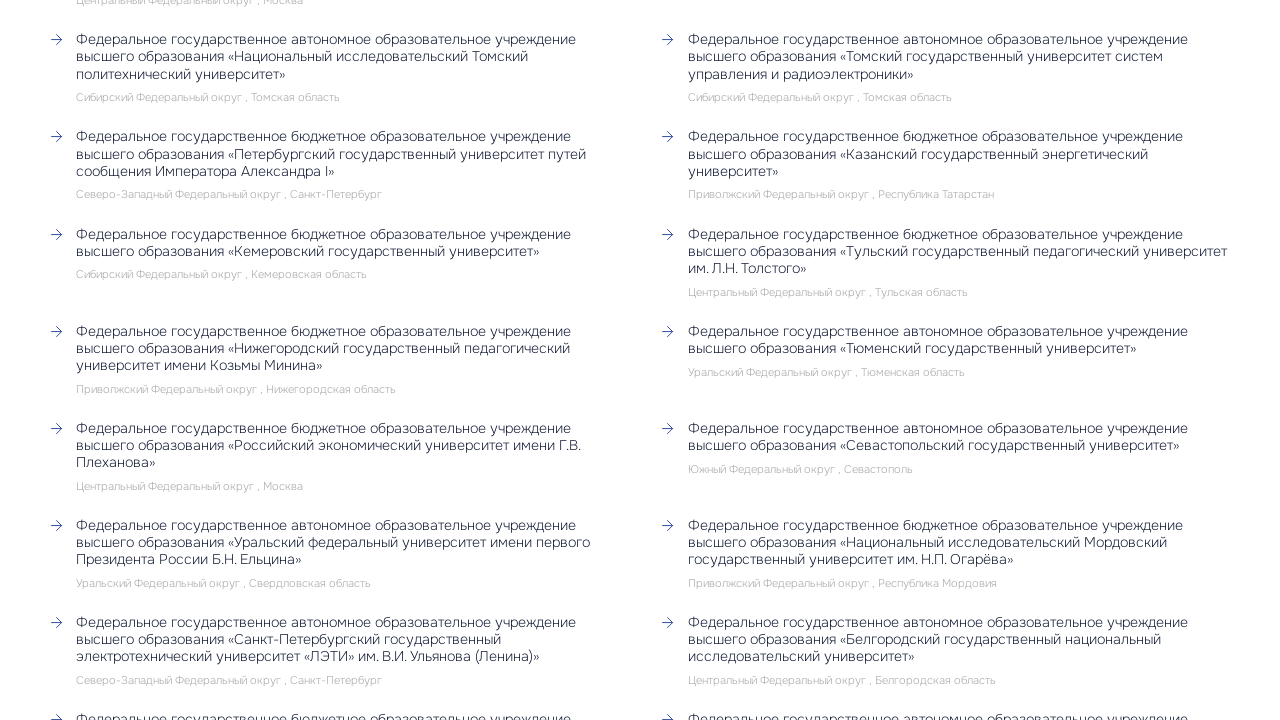

Clicked 'Show more' button to load more content at (640, 361) on button[aria-label='Смотреть еще']
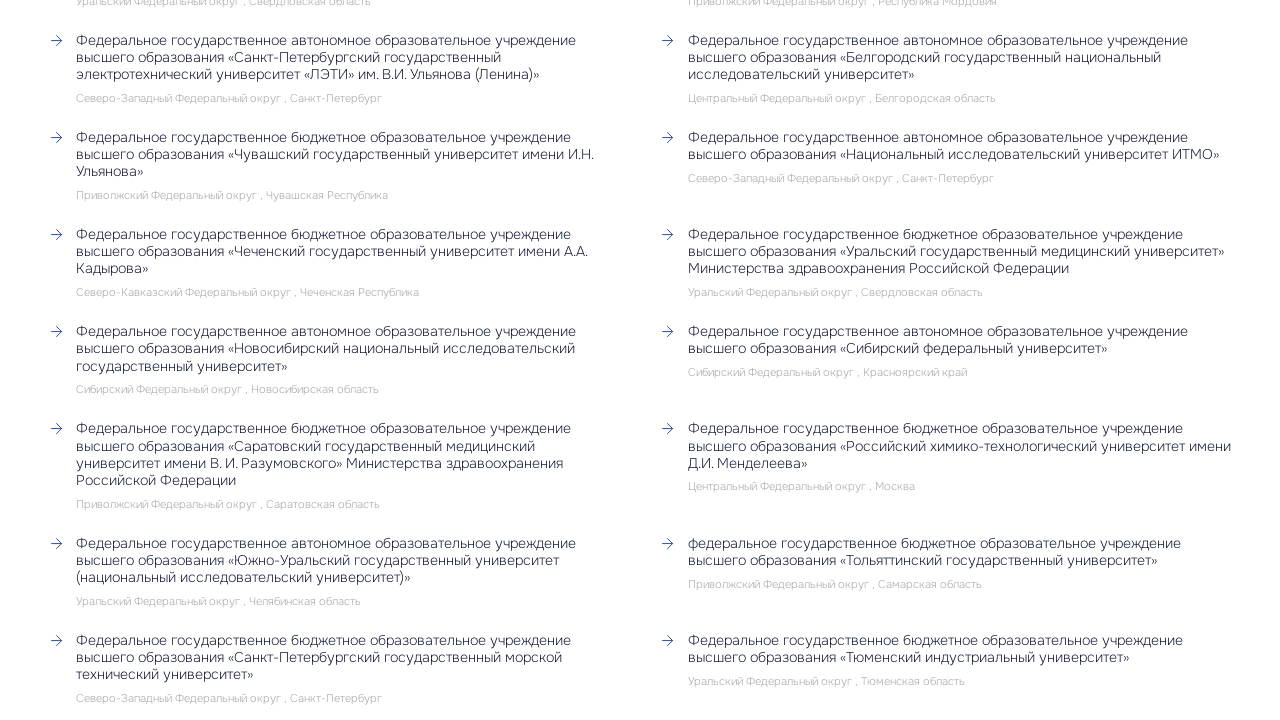

Content loading completed, loader disappeared
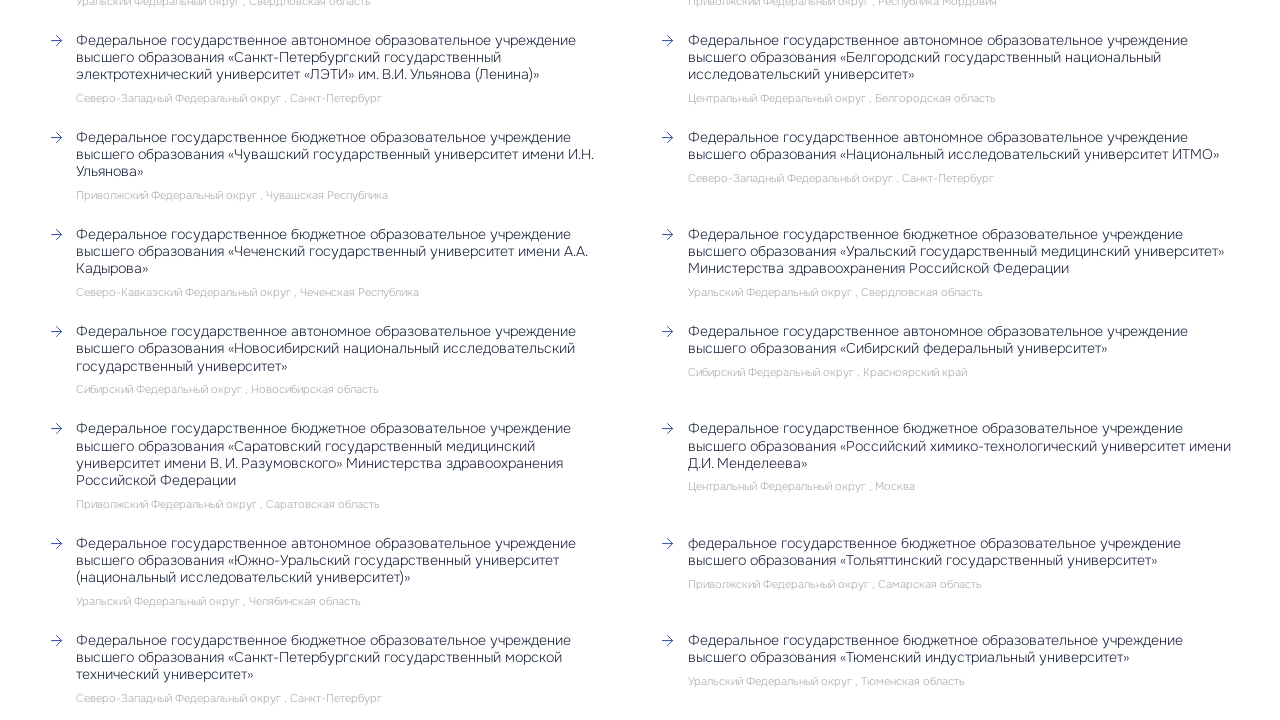

Waited for content to fully render
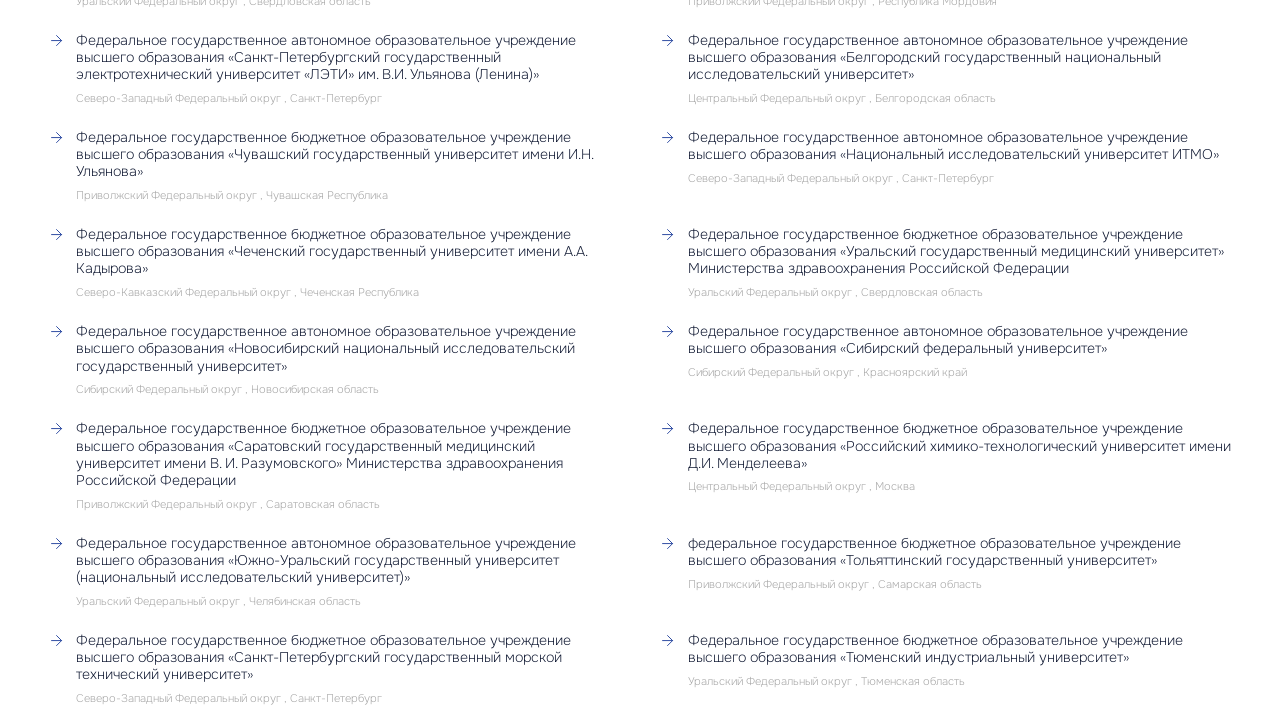

Clicked 'Show more' button to load more content at (640, 361) on button[aria-label='Смотреть еще']
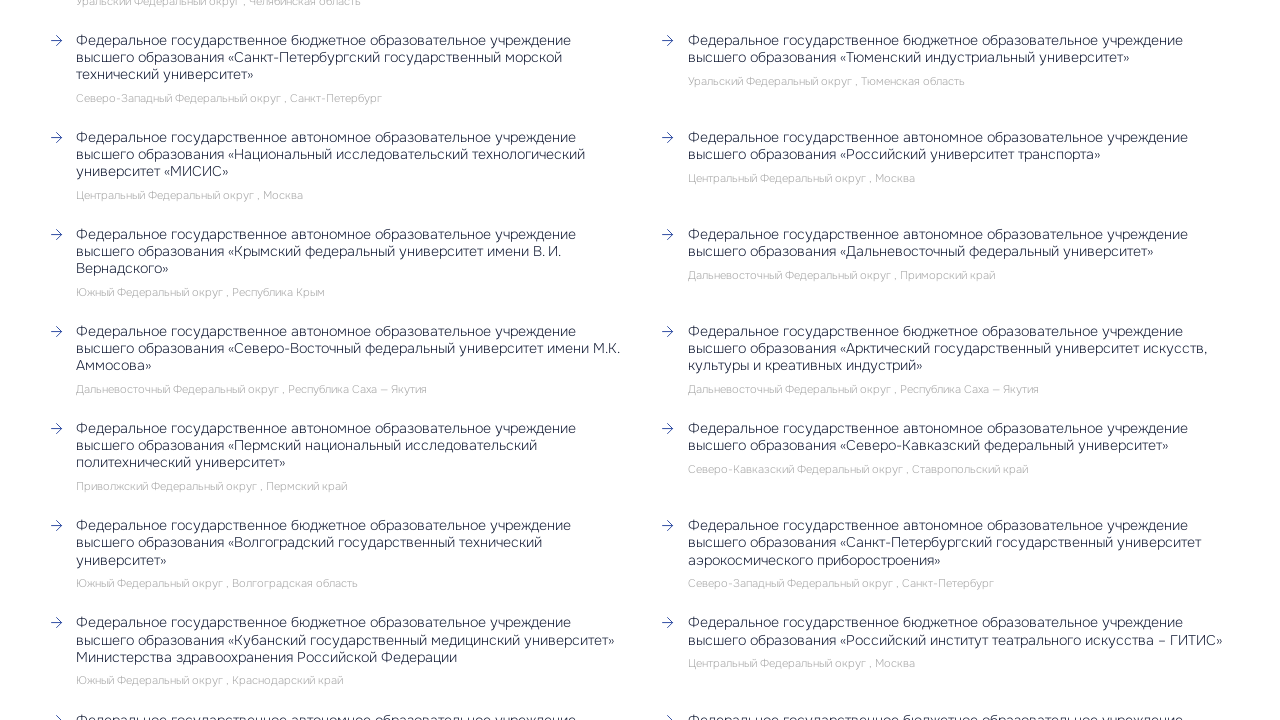

Content loading completed, loader disappeared
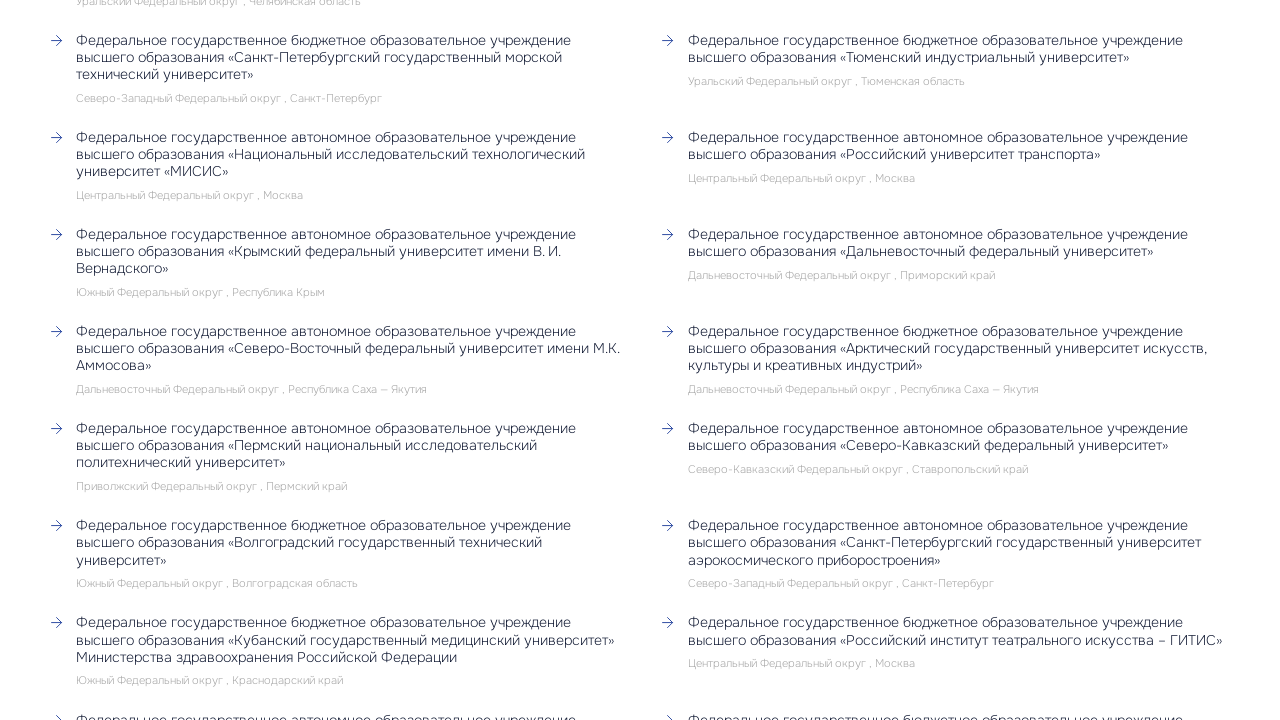

Waited for content to fully render
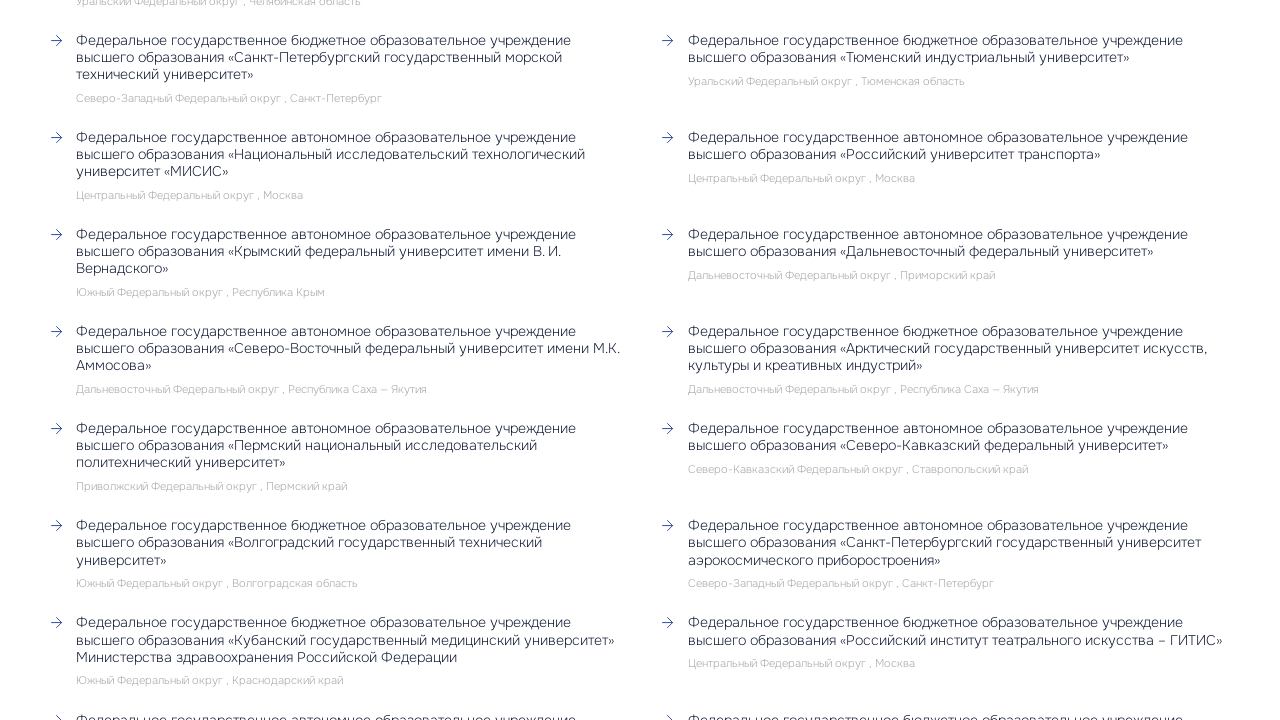

Clicked 'Show more' button to load more content at (640, 360) on button[aria-label='Смотреть еще']
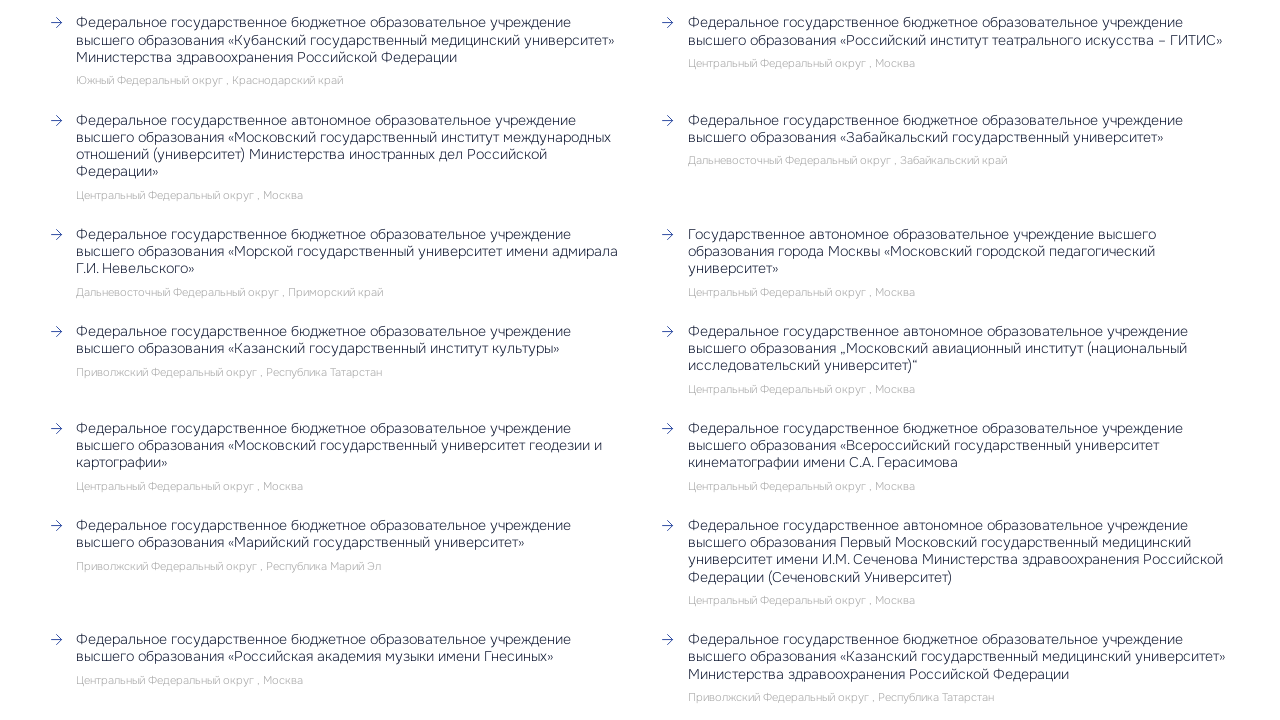

Content loading completed, loader disappeared
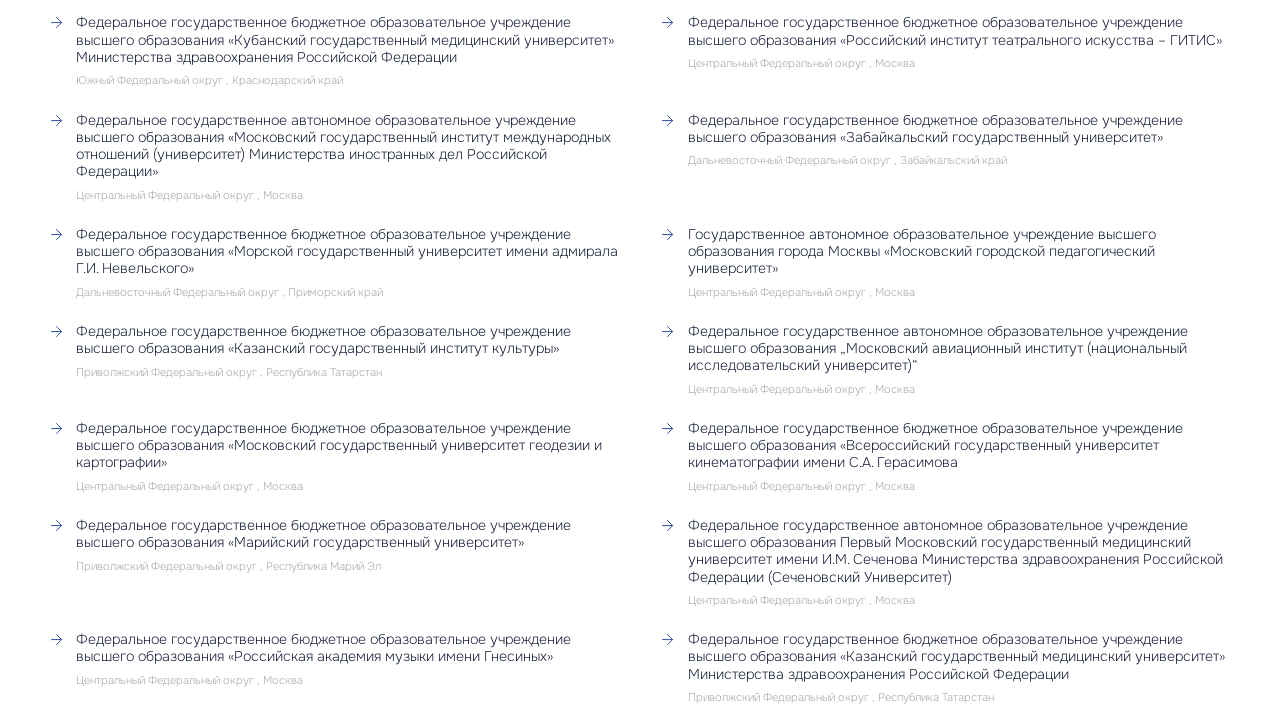

Waited for content to fully render
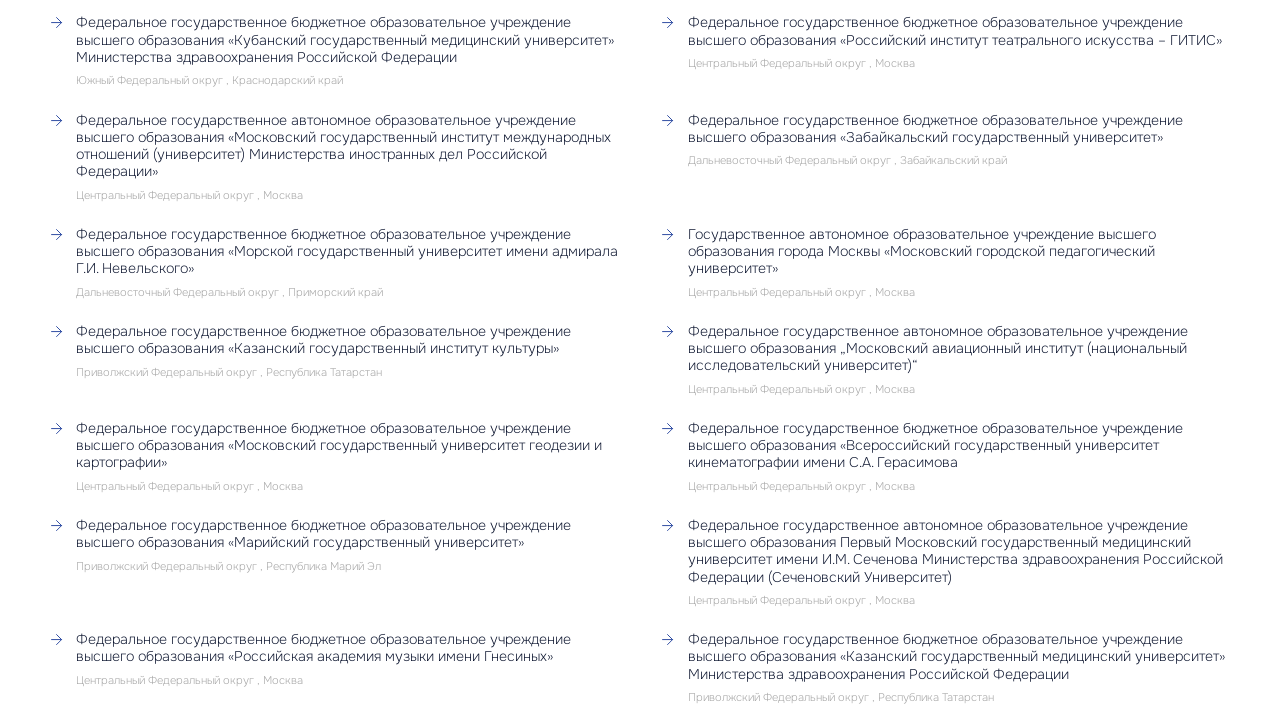

Clicked 'Show more' button to load more content at (640, 360) on button[aria-label='Смотреть еще']
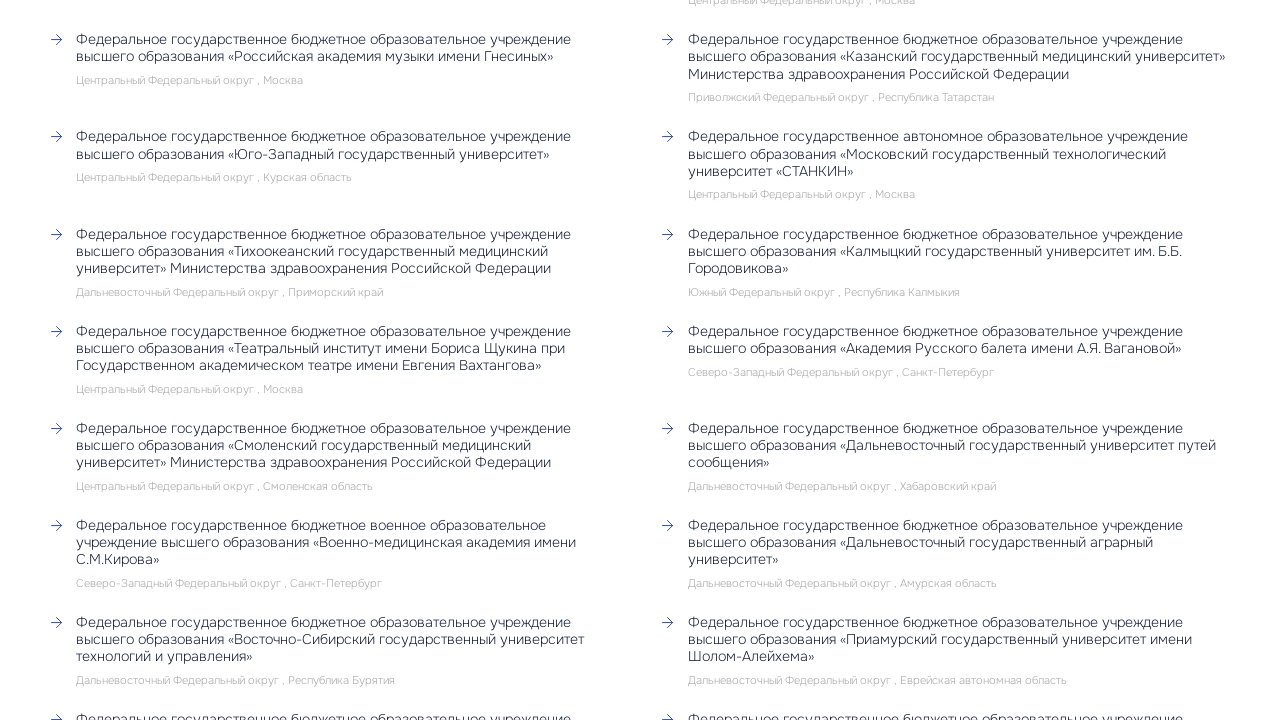

Content loading completed, loader disappeared
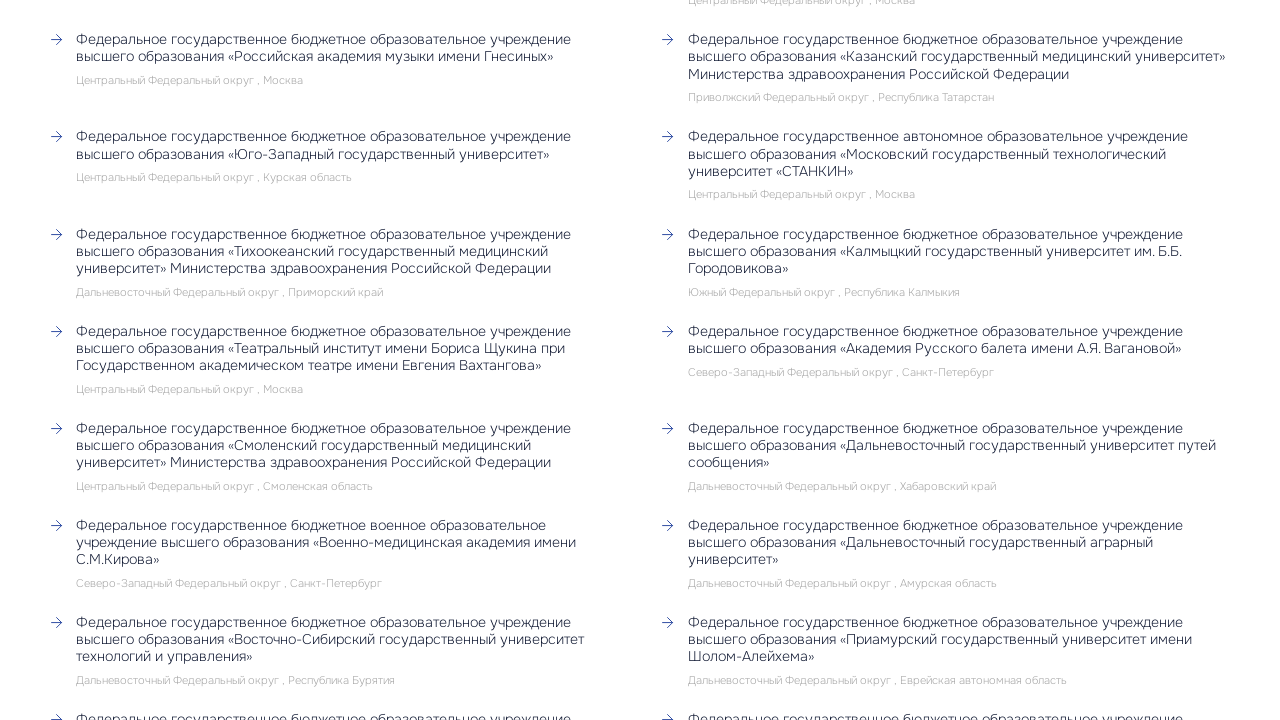

Waited for content to fully render
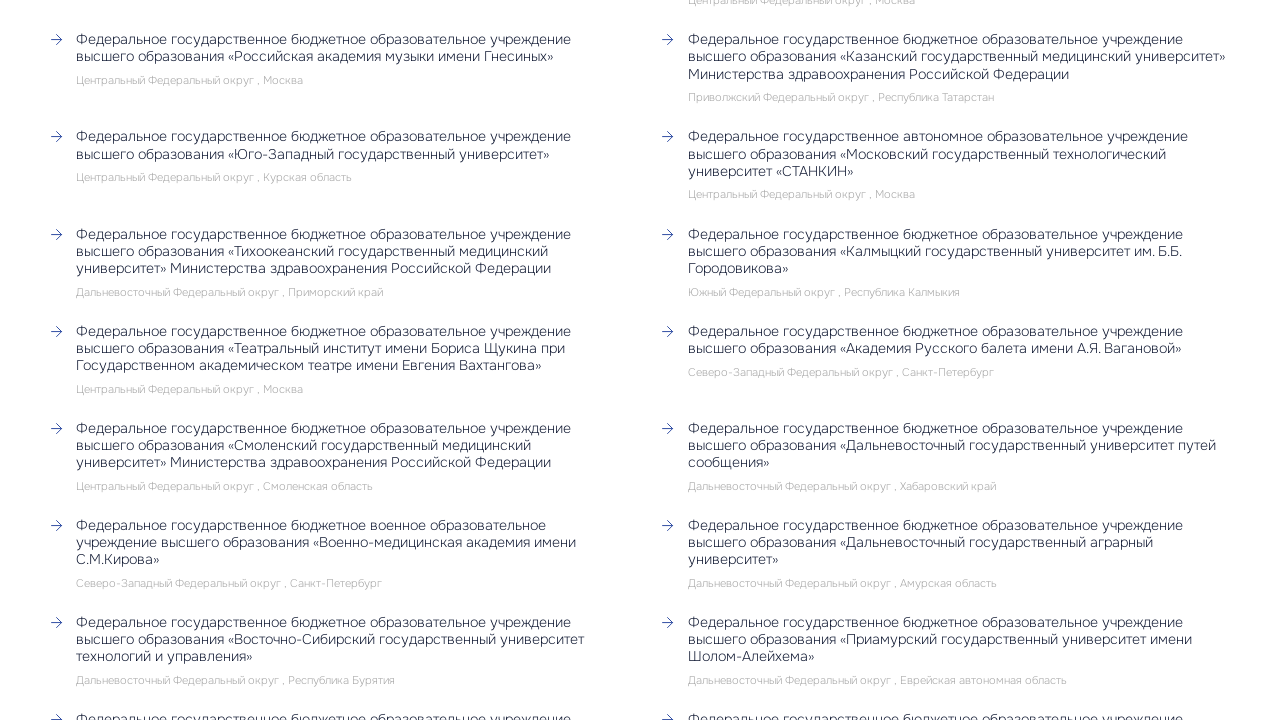

Clicked 'Show more' button to load more content at (640, 361) on button[aria-label='Смотреть еще']
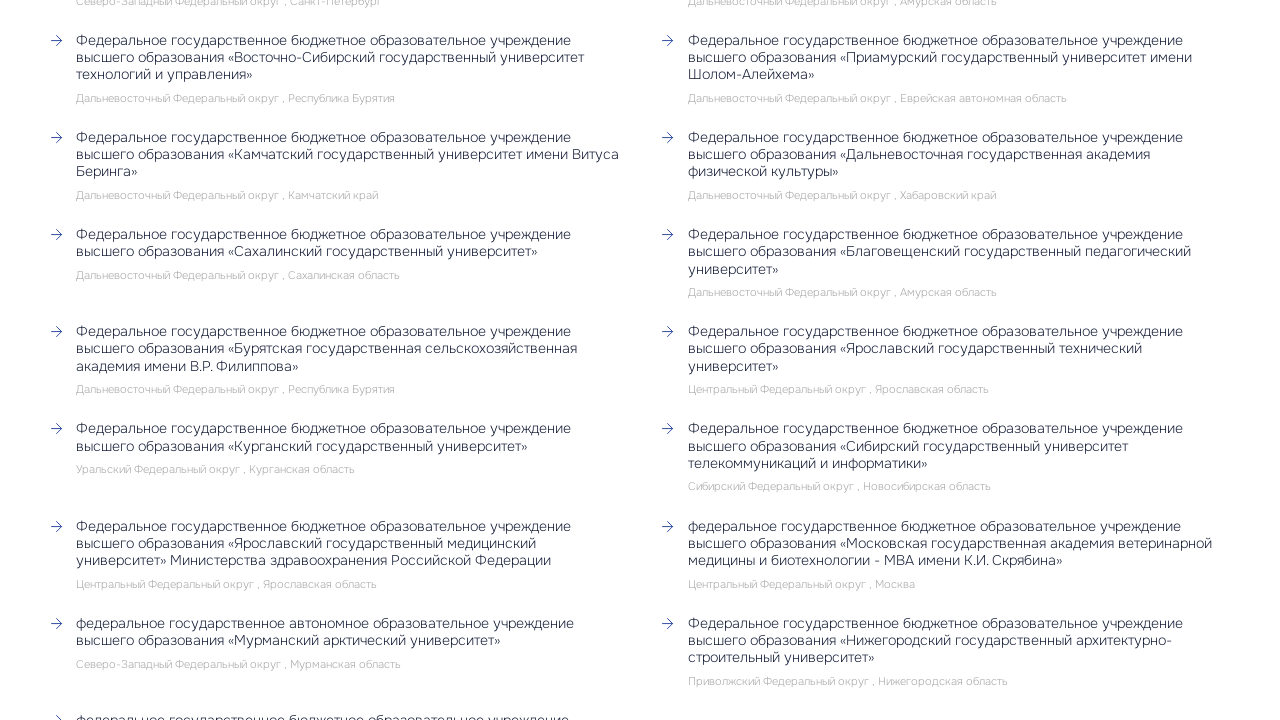

Content loading completed, loader disappeared
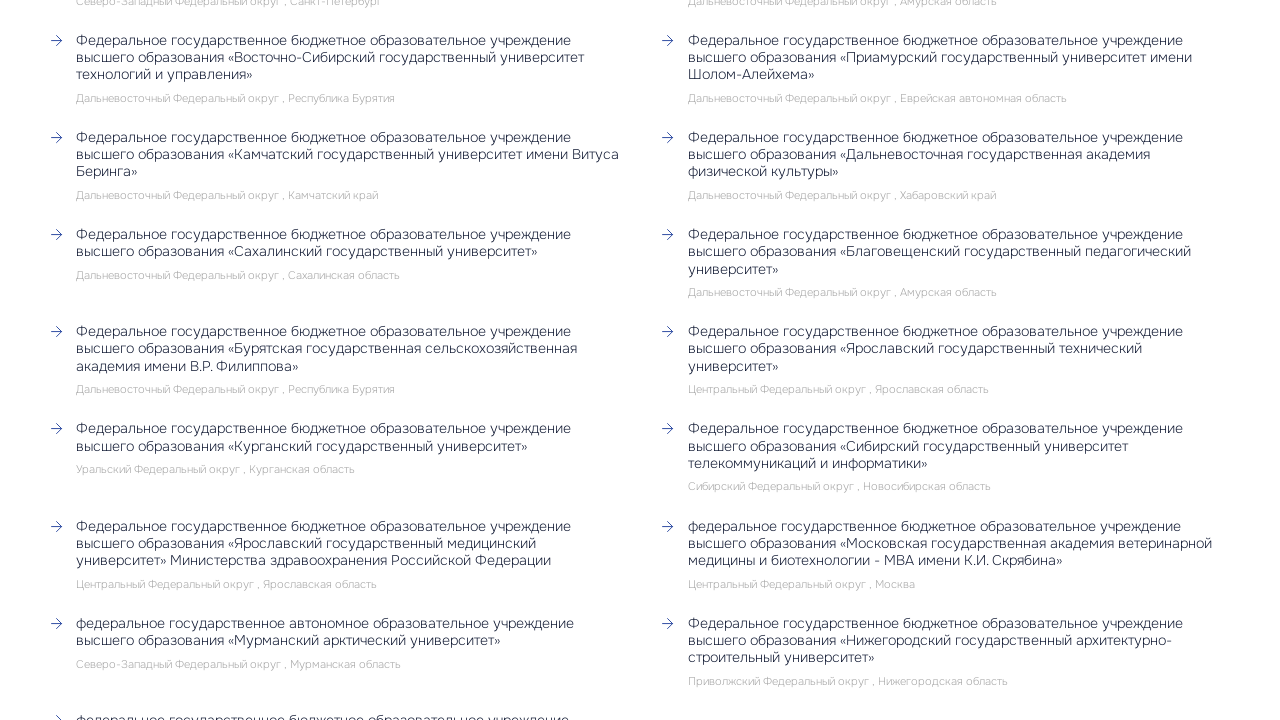

Waited for content to fully render
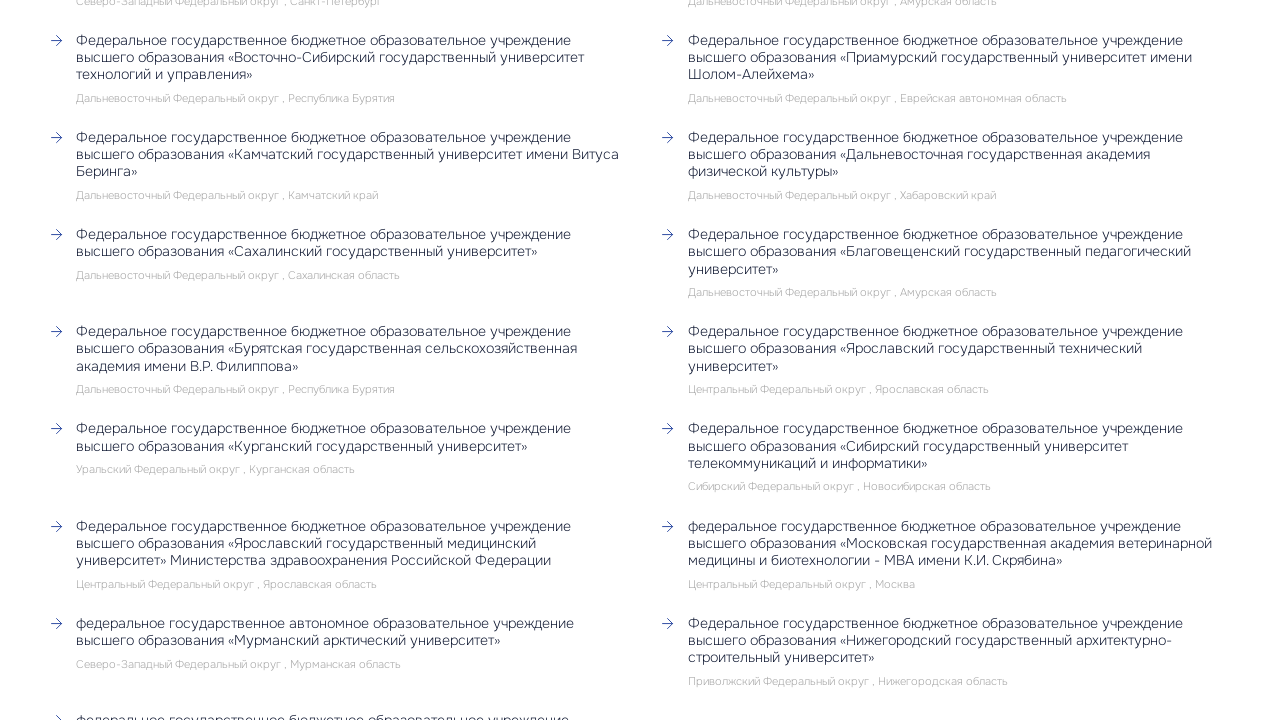

No more content to load, 'Show more' button no longer available on button[aria-label='Смотреть еще']
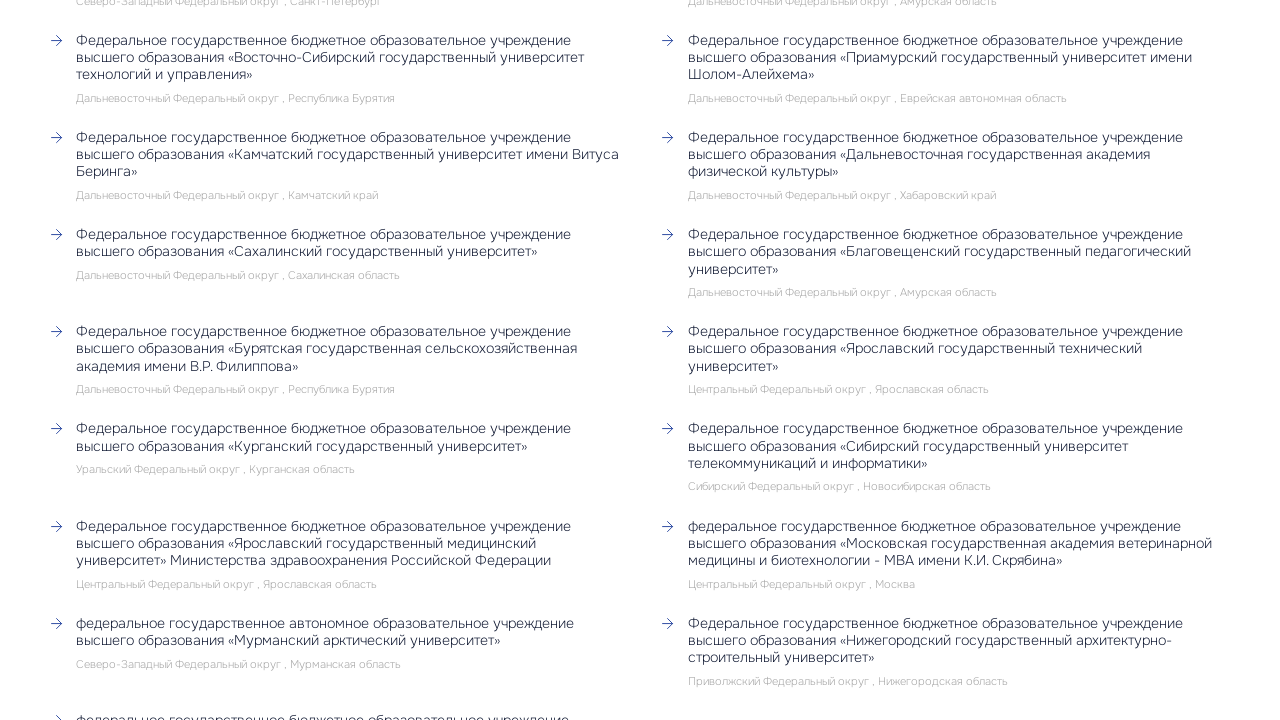

All list items loaded and confirmed to be present
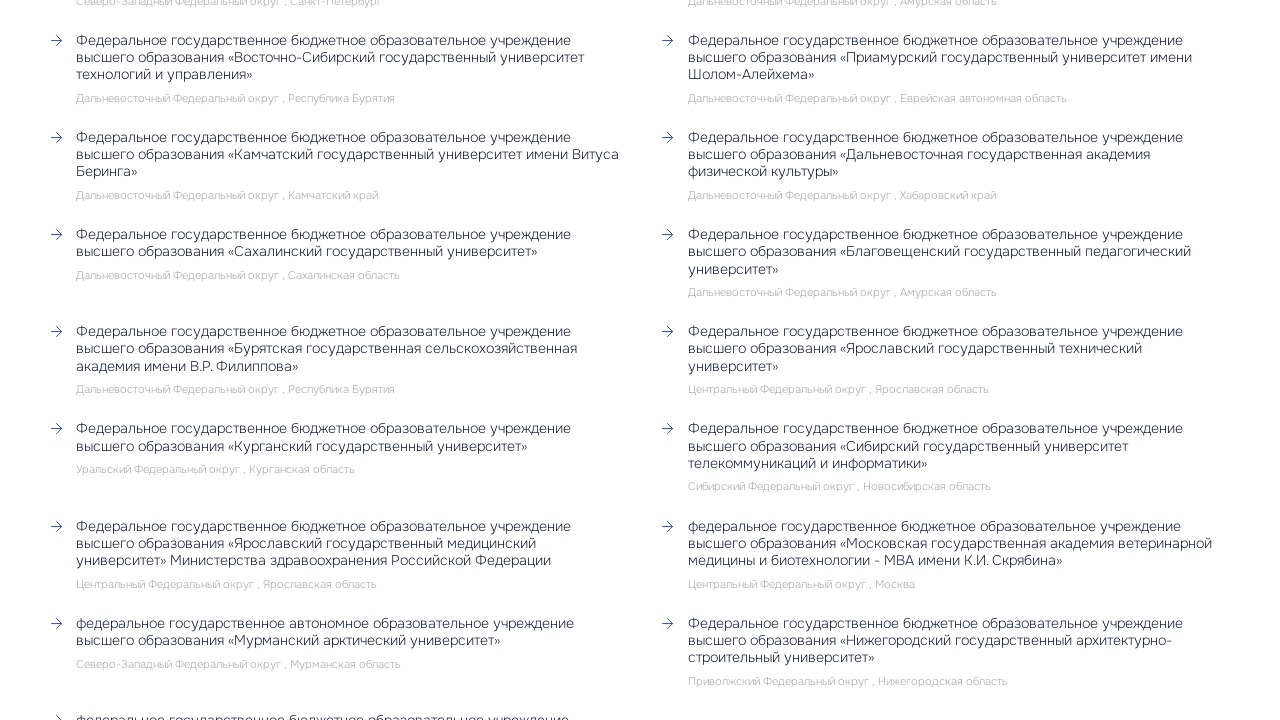

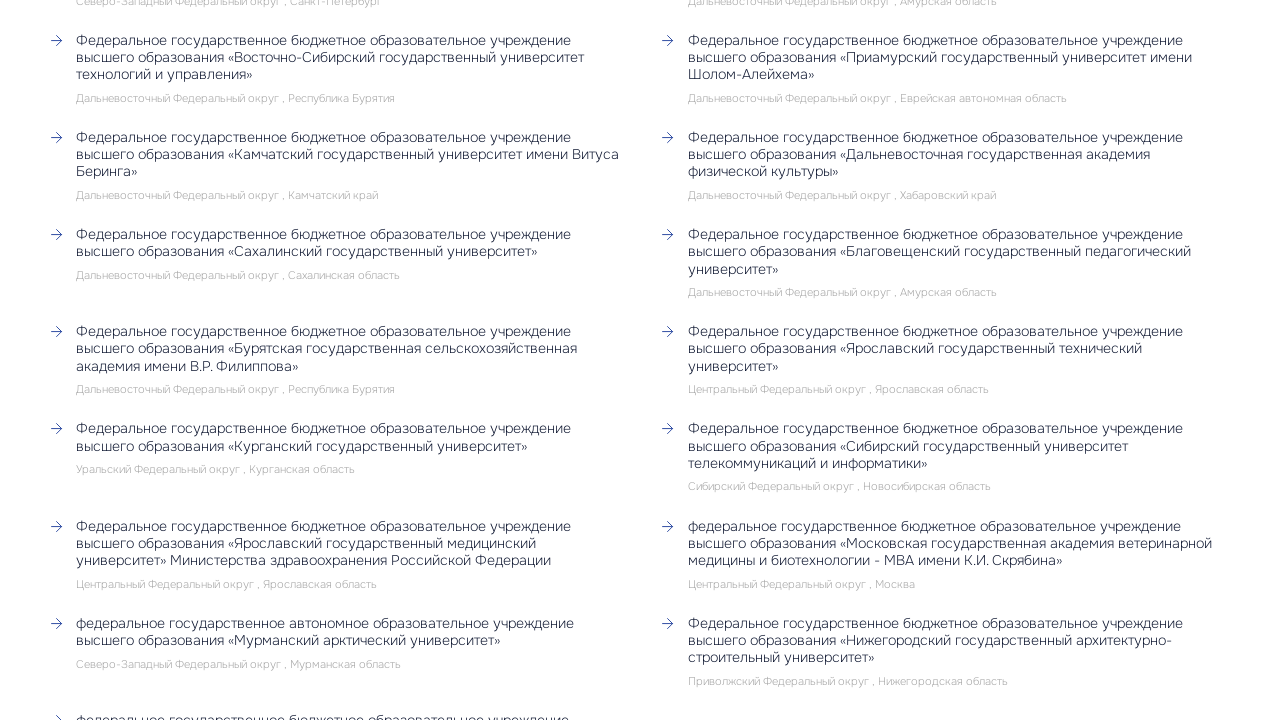